Navigates through a paginated table, reads data from all rows and columns, and interacts with checkboxes in the table

Starting URL: https://testautomationpractice.blogspot.com/

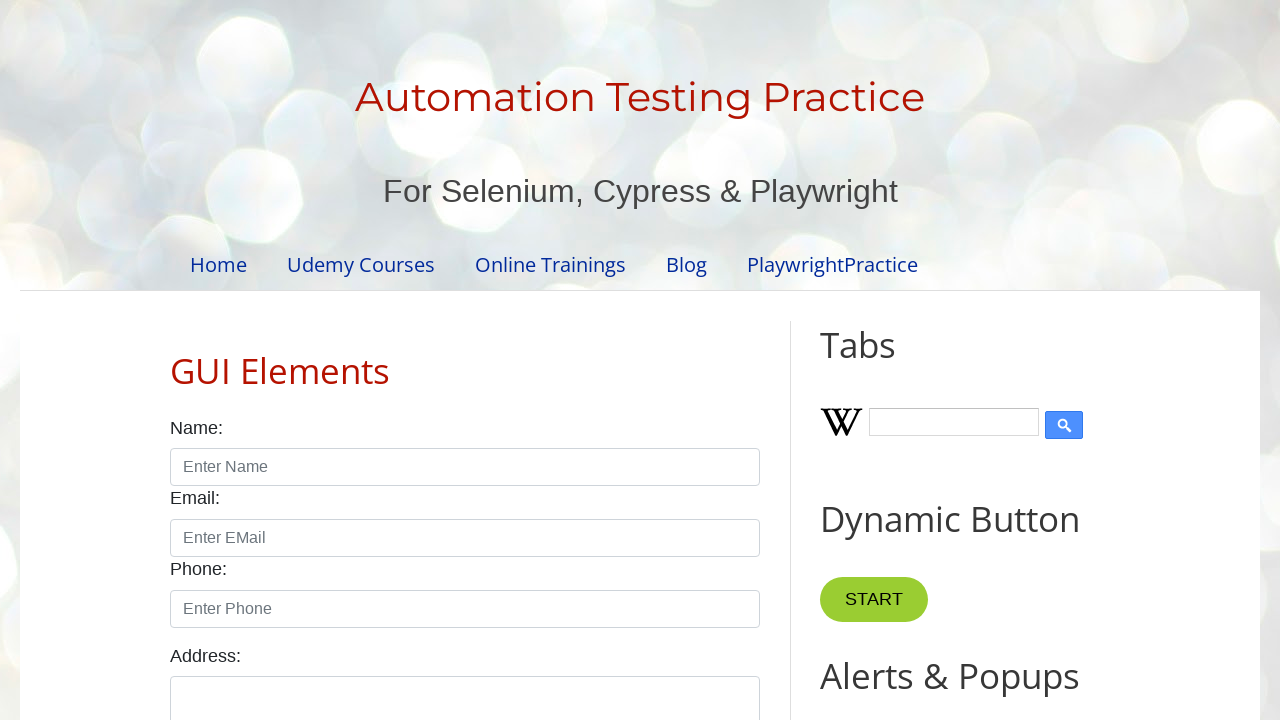

Counted total number of pagination pages
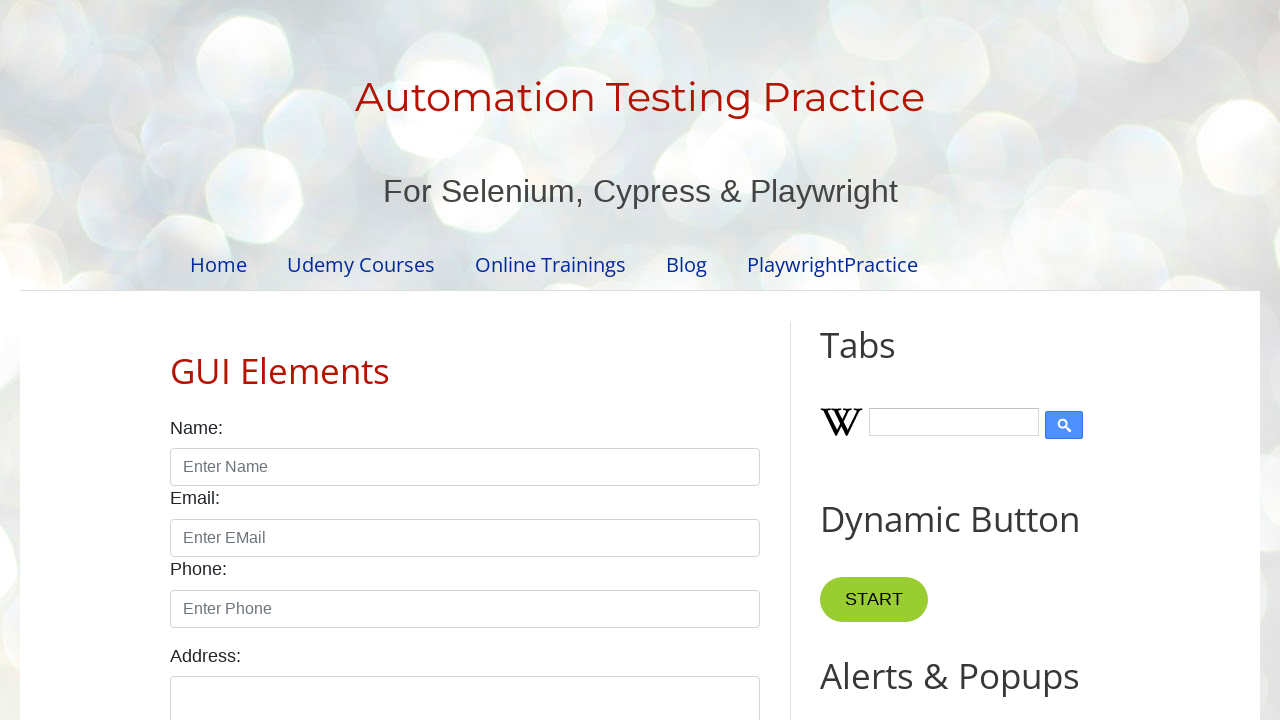

Counted total number of rows in the table
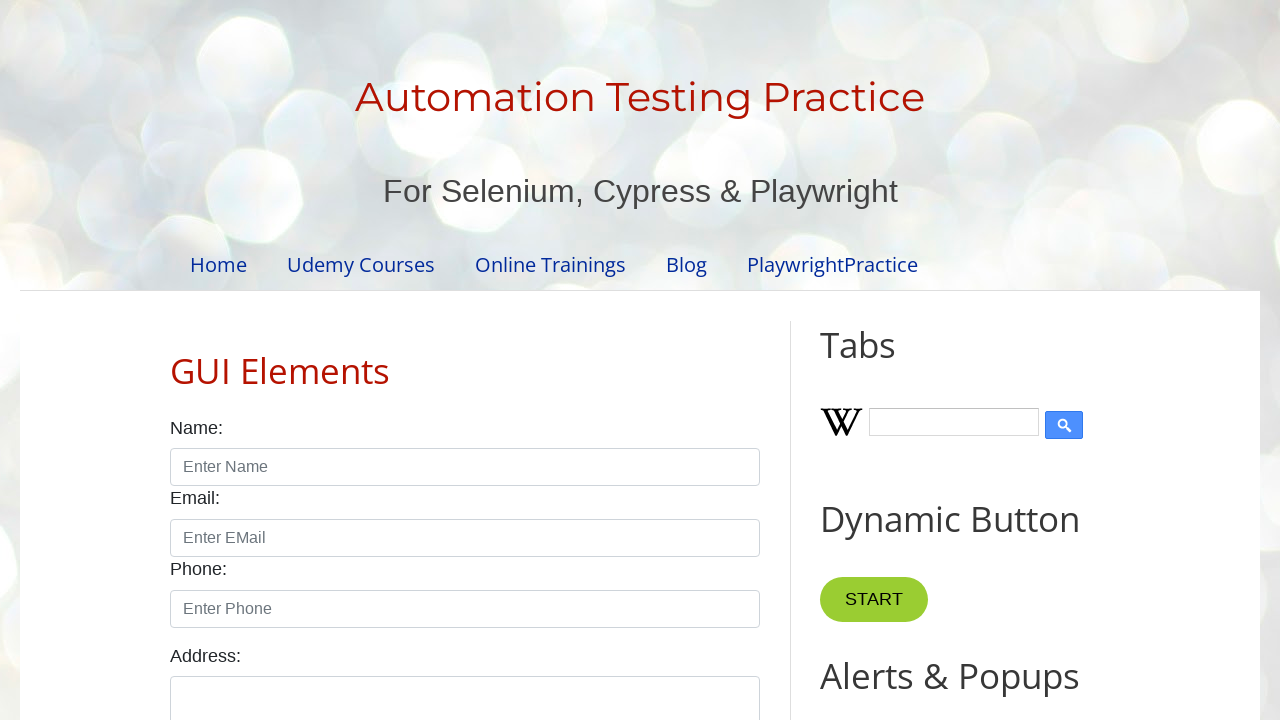

Counted total number of columns in the table
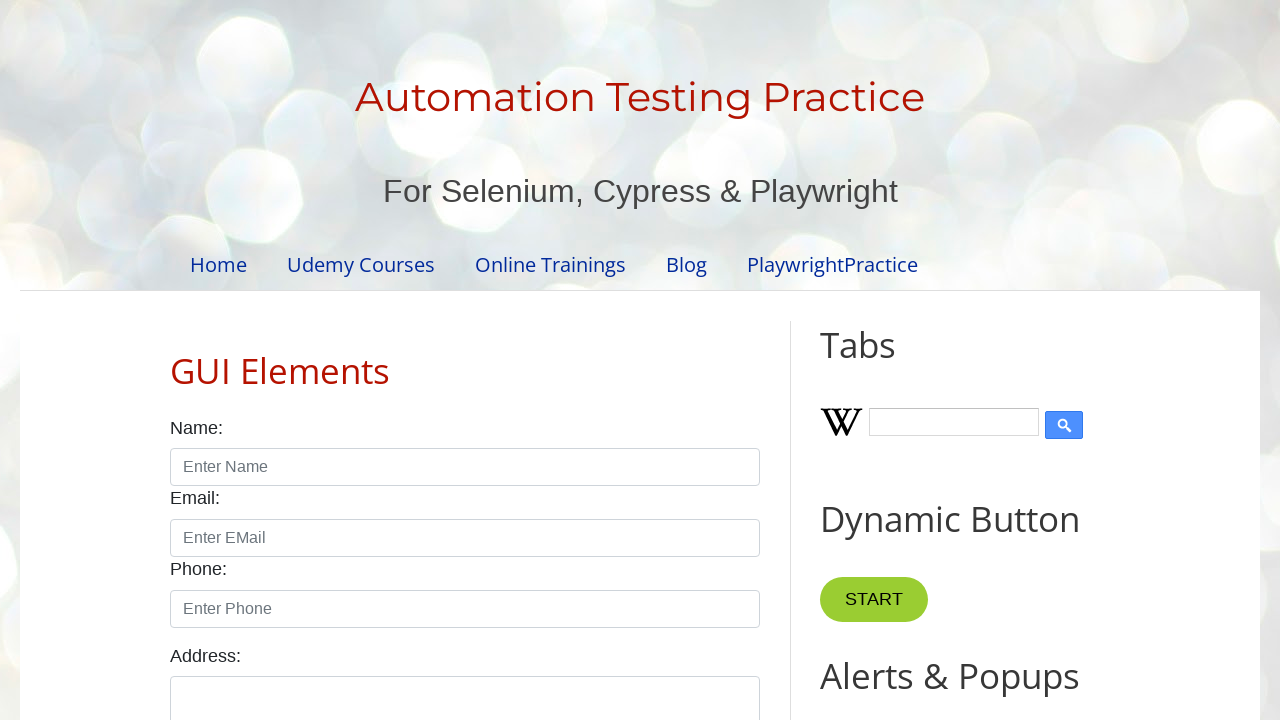

Located checkboxes in row 1, column 1
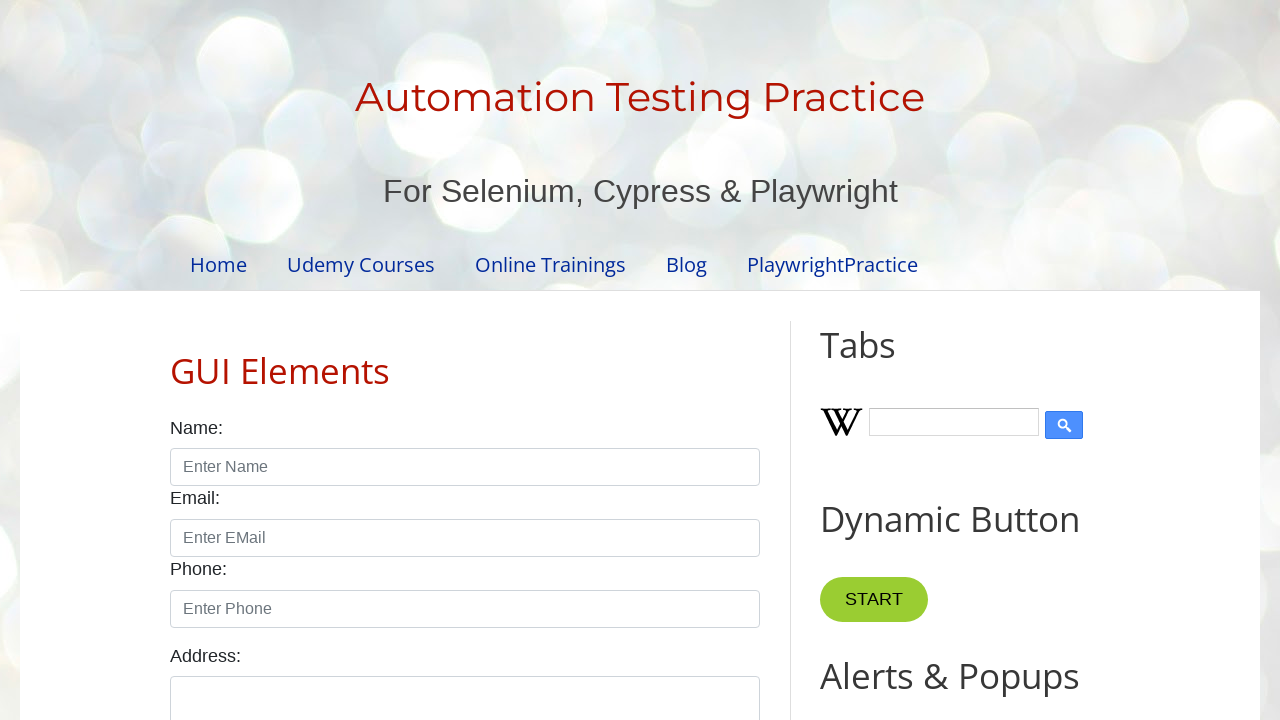

Clicked checkbox 1 in row 1, column 1 at (318, 360) on //tbody/tr[1]/td[1]//input >> nth=0
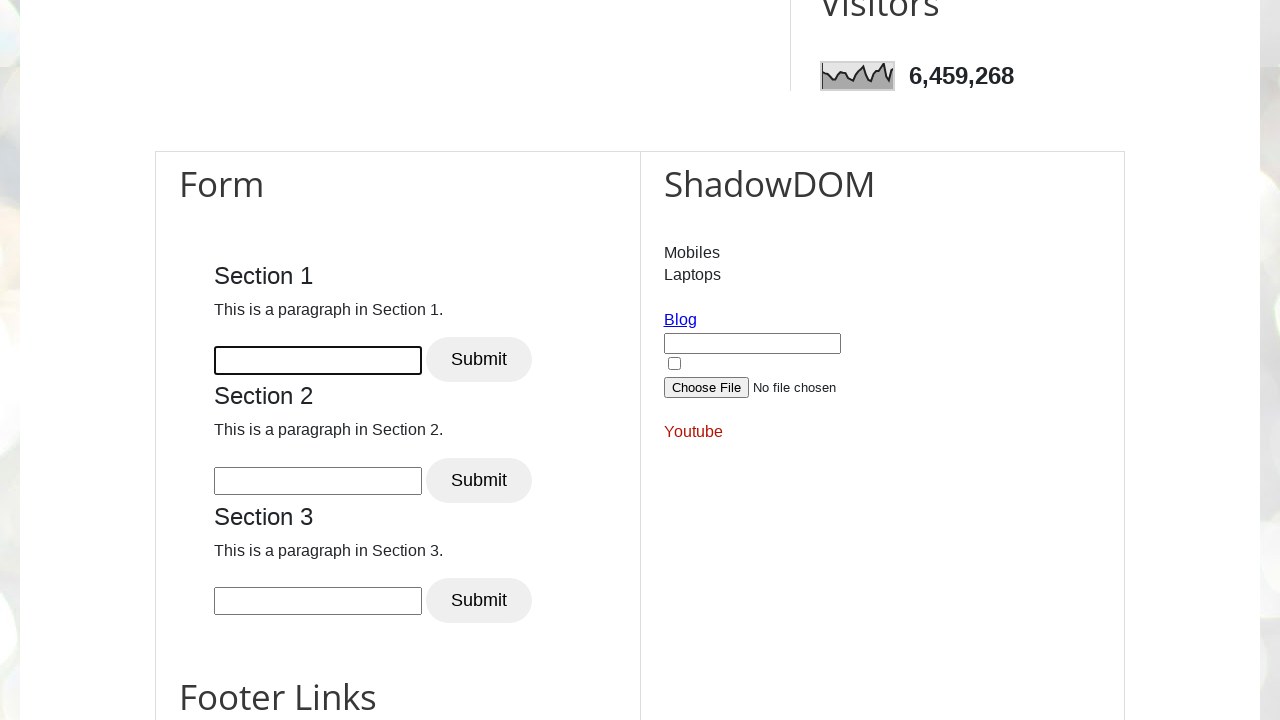

Clicked checkbox 2 in row 1, column 1 at (318, 481) on //tbody/tr[1]/td[1]//input >> nth=1
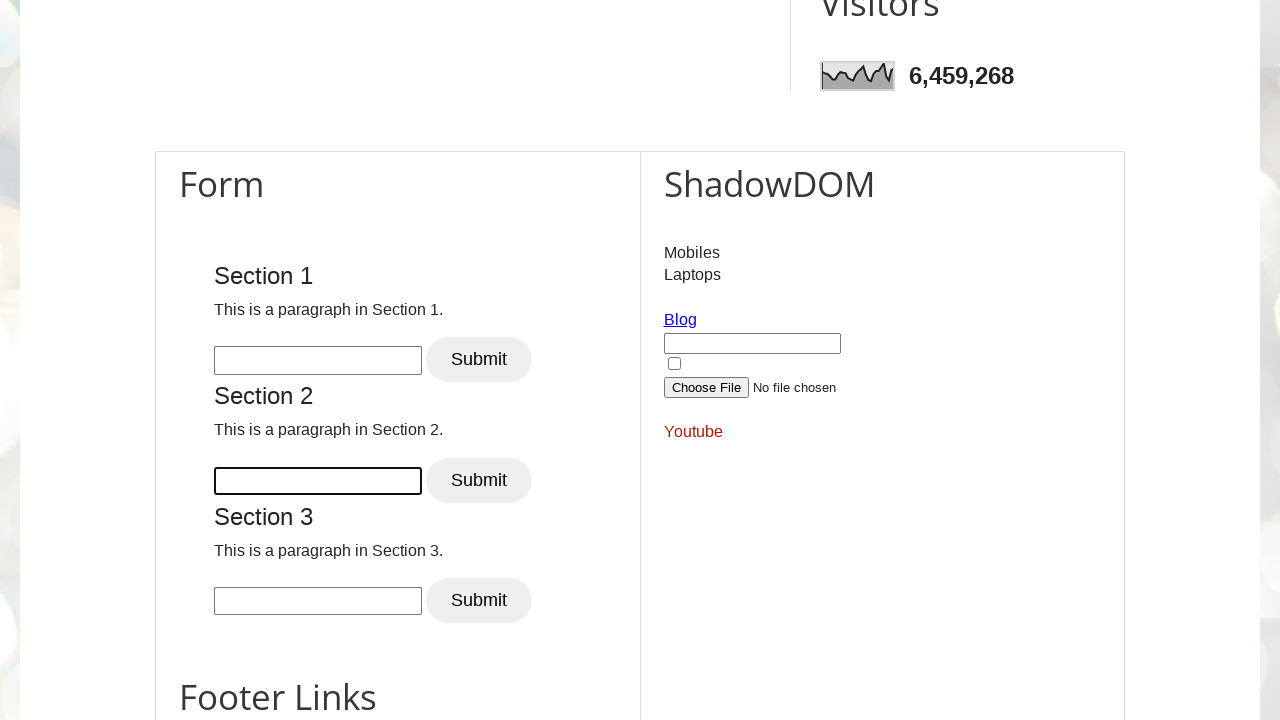

Clicked checkbox 3 in row 1, column 1 at (318, 601) on //tbody/tr[1]/td[1]//input >> nth=2
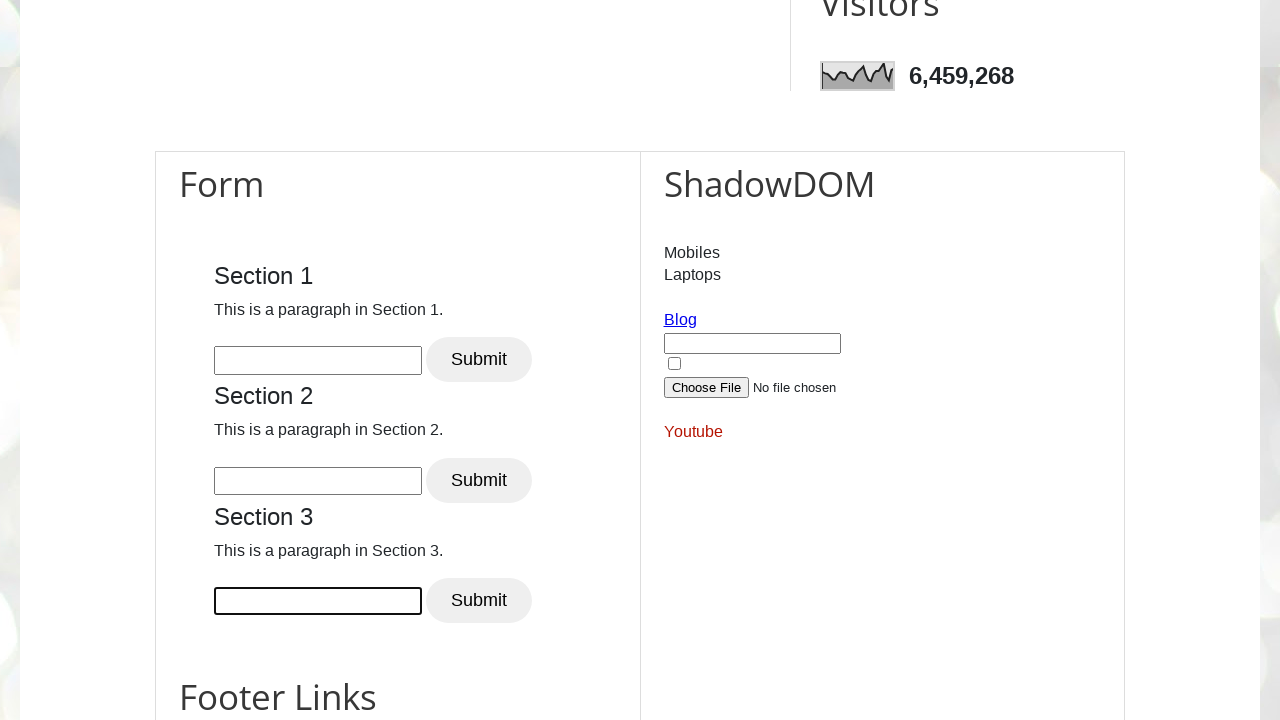

Read cell data from row 1, column 1: '1'
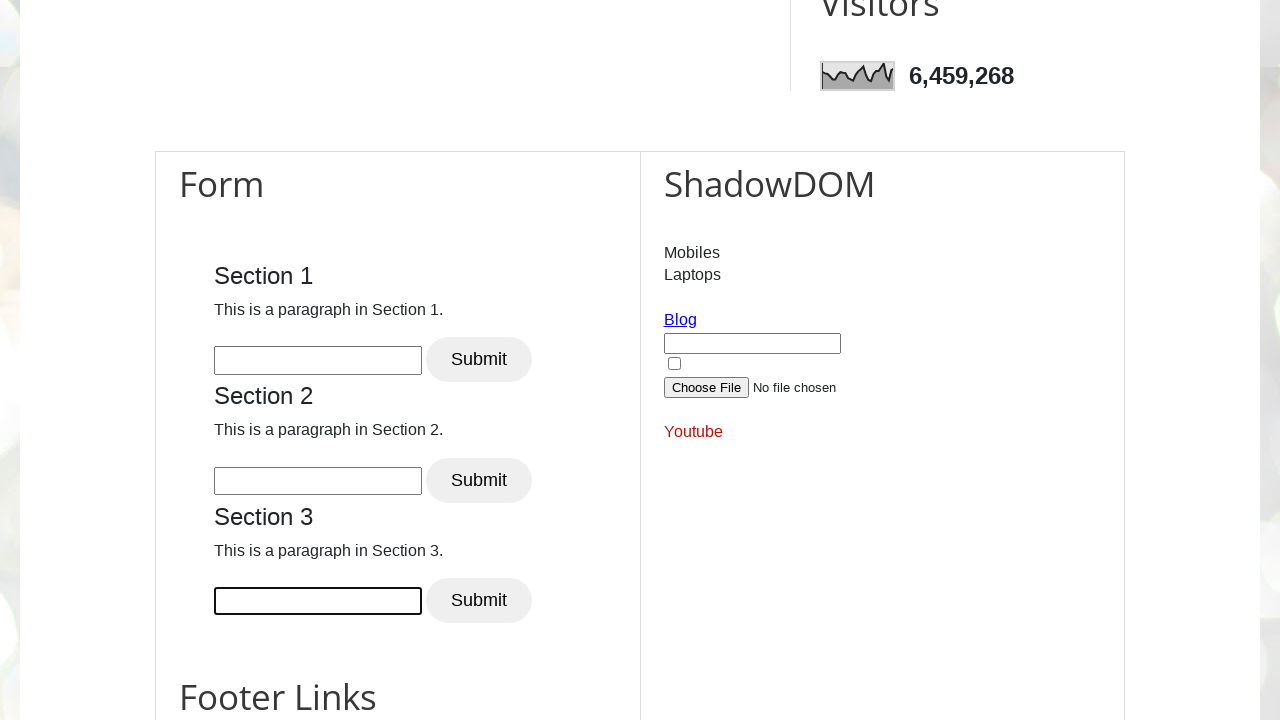

Located checkboxes in row 1, column 2
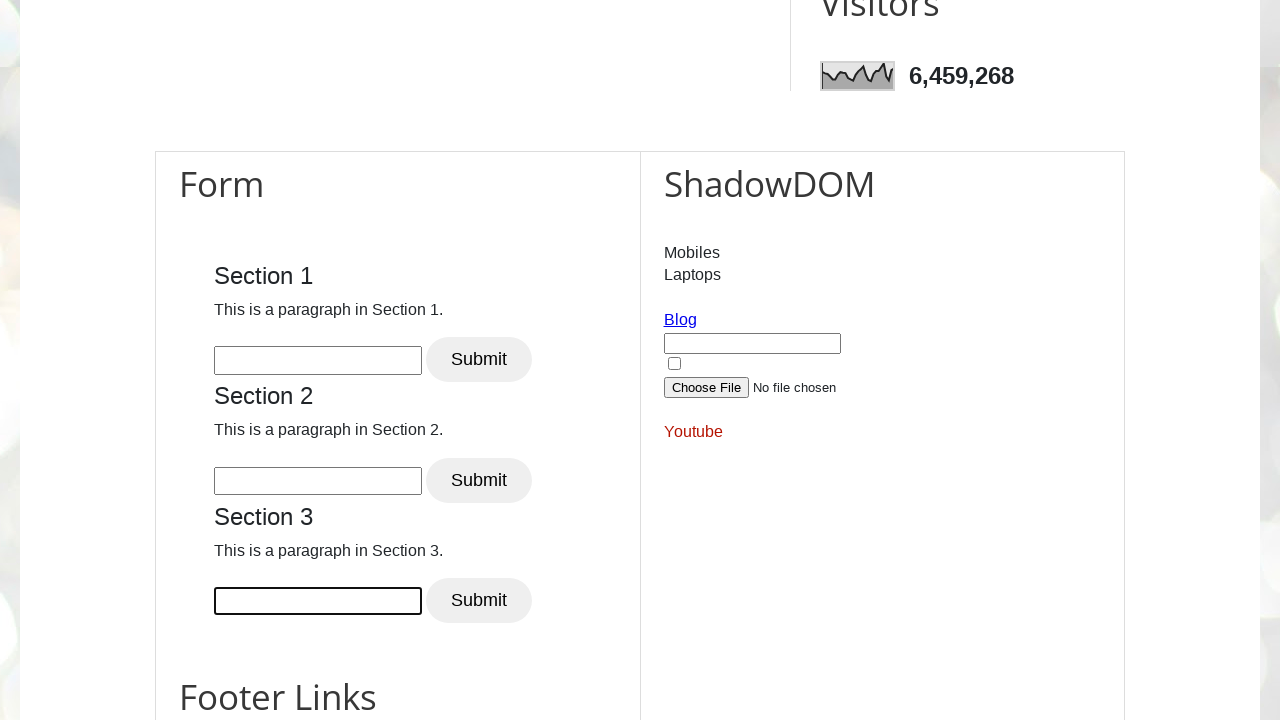

Read cell data from row 1, column 2: 'Smartphone'
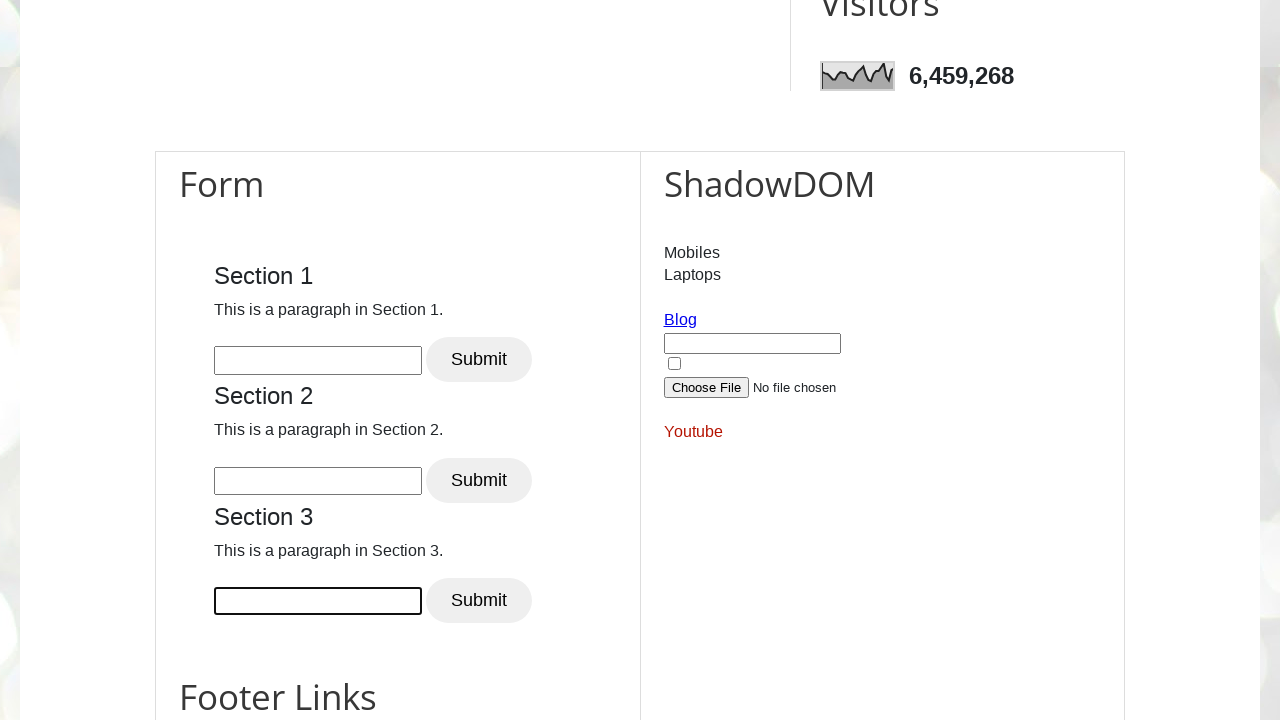

Located checkboxes in row 1, column 3
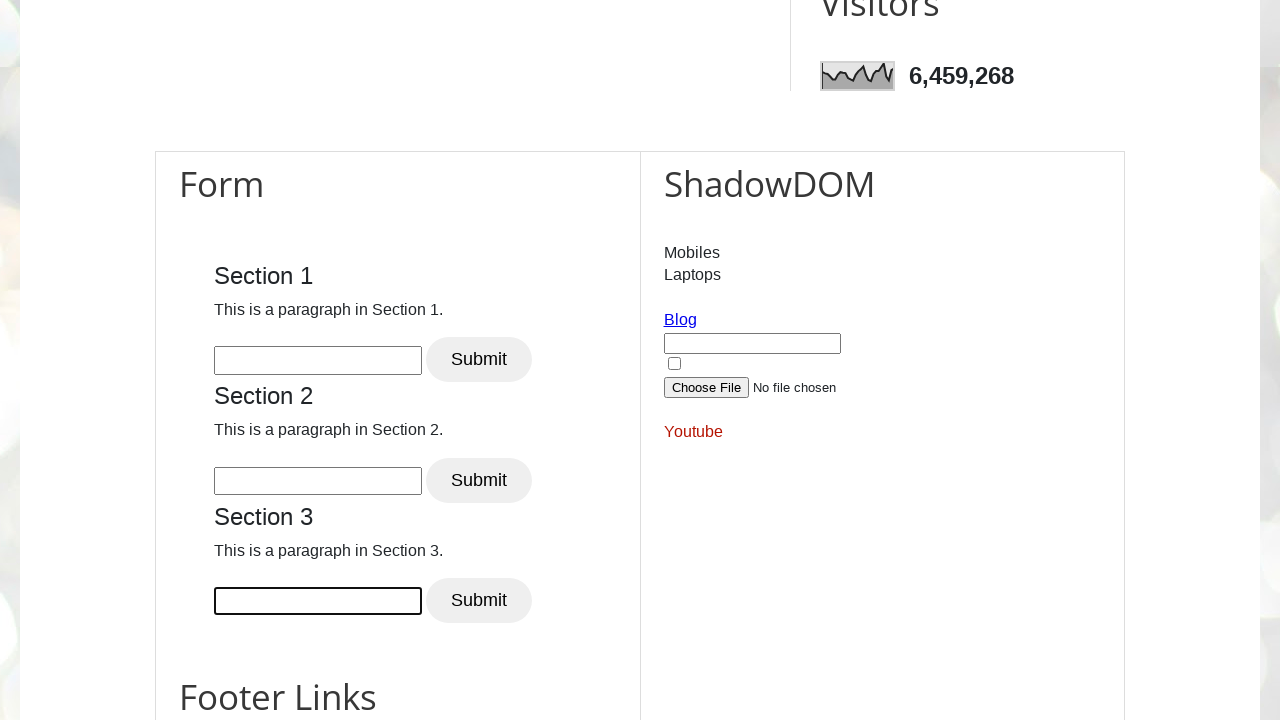

Read cell data from row 1, column 3: '$10.99'
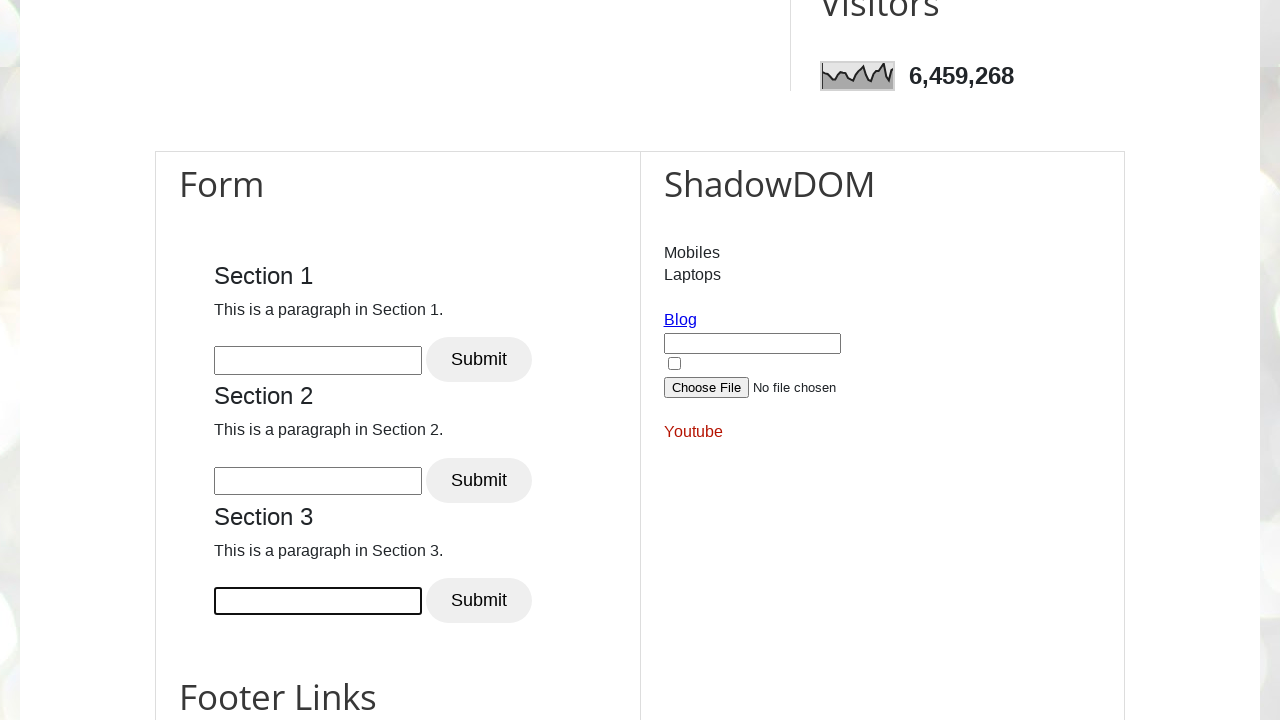

Located checkboxes in row 1, column 4
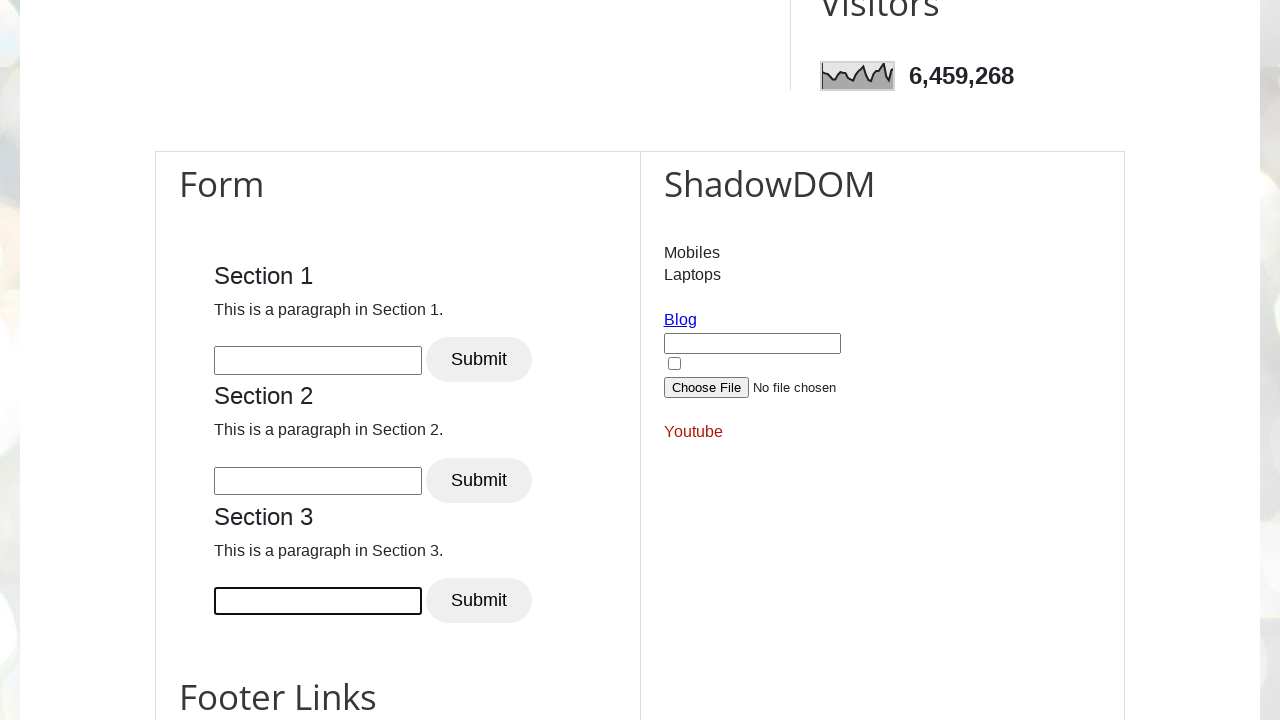

Clicked checkbox 1 in row 1, column 4 at (651, 361) on //tbody/tr[1]/td[4]//input >> nth=0
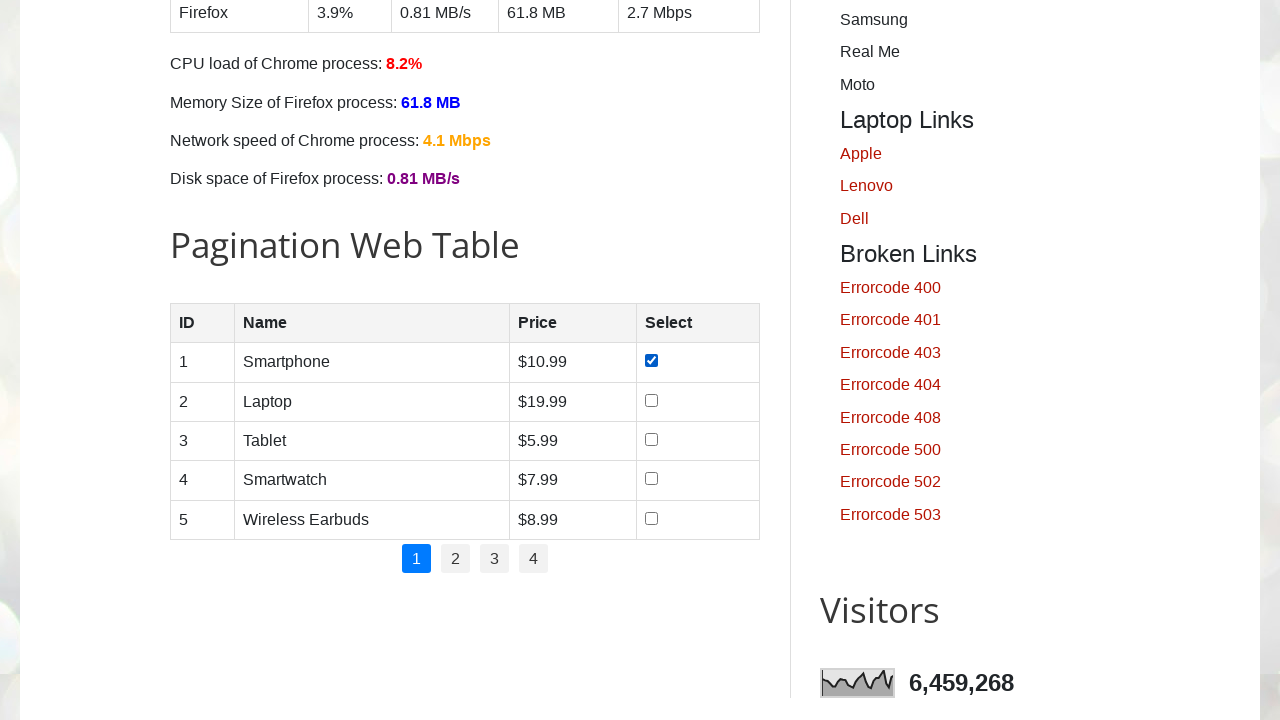

Read cell data from row 1, column 4: ''
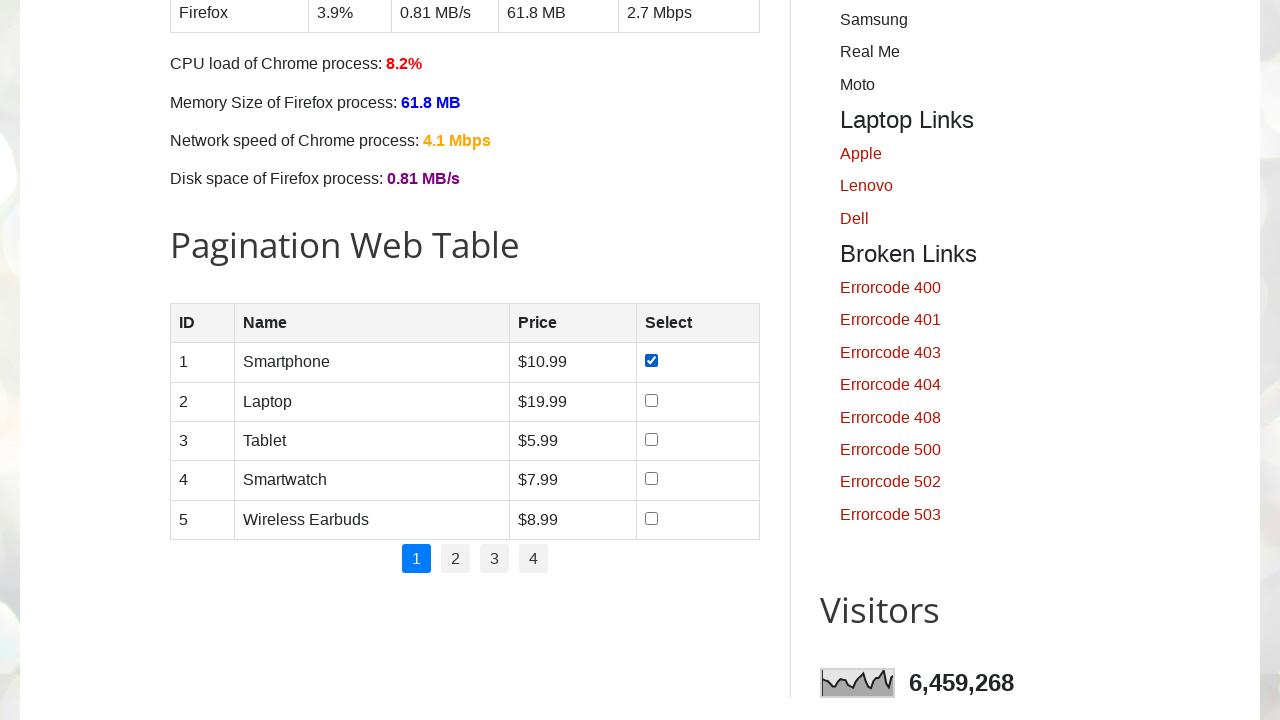

Located checkboxes in row 2, column 1
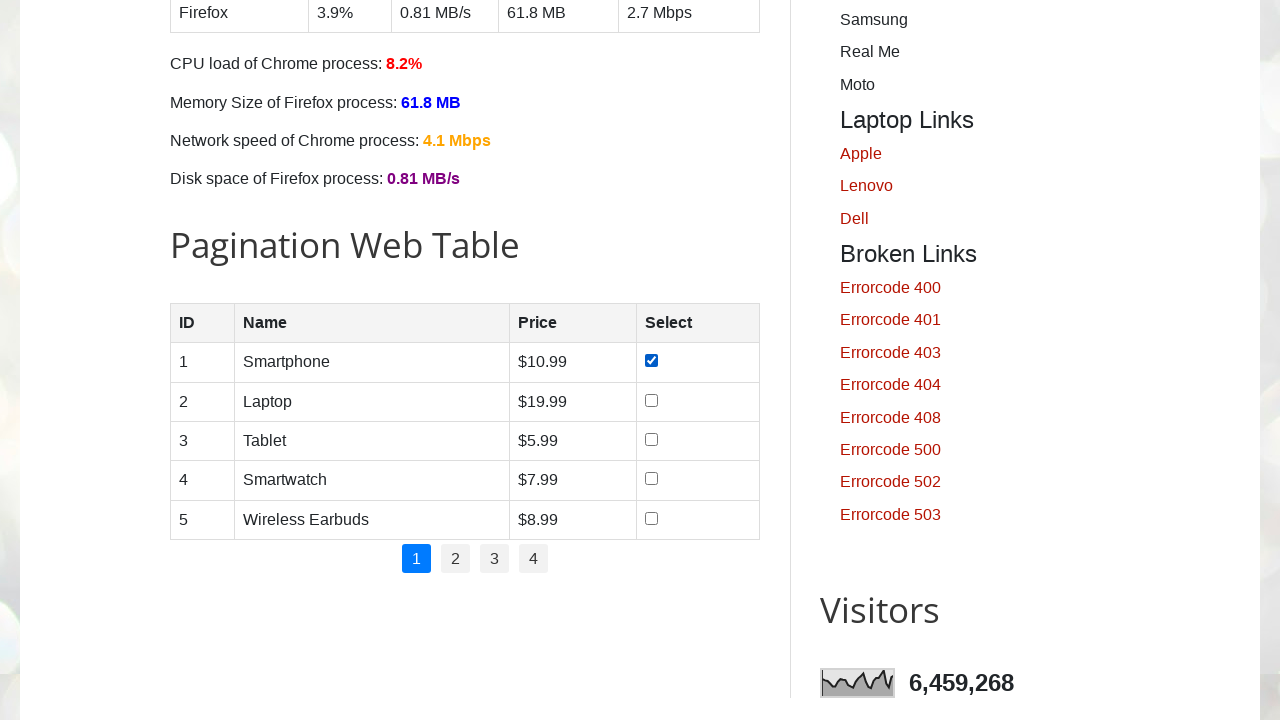

Read cell data from row 2, column 1: '2'
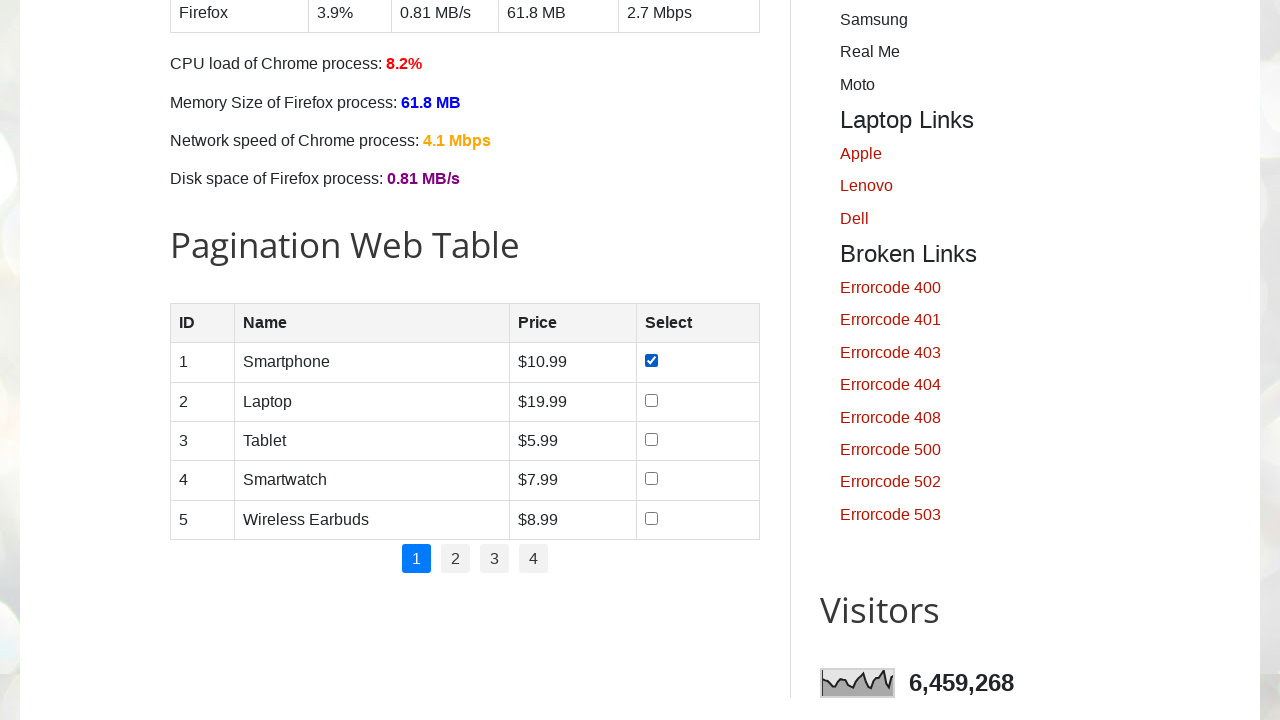

Located checkboxes in row 2, column 2
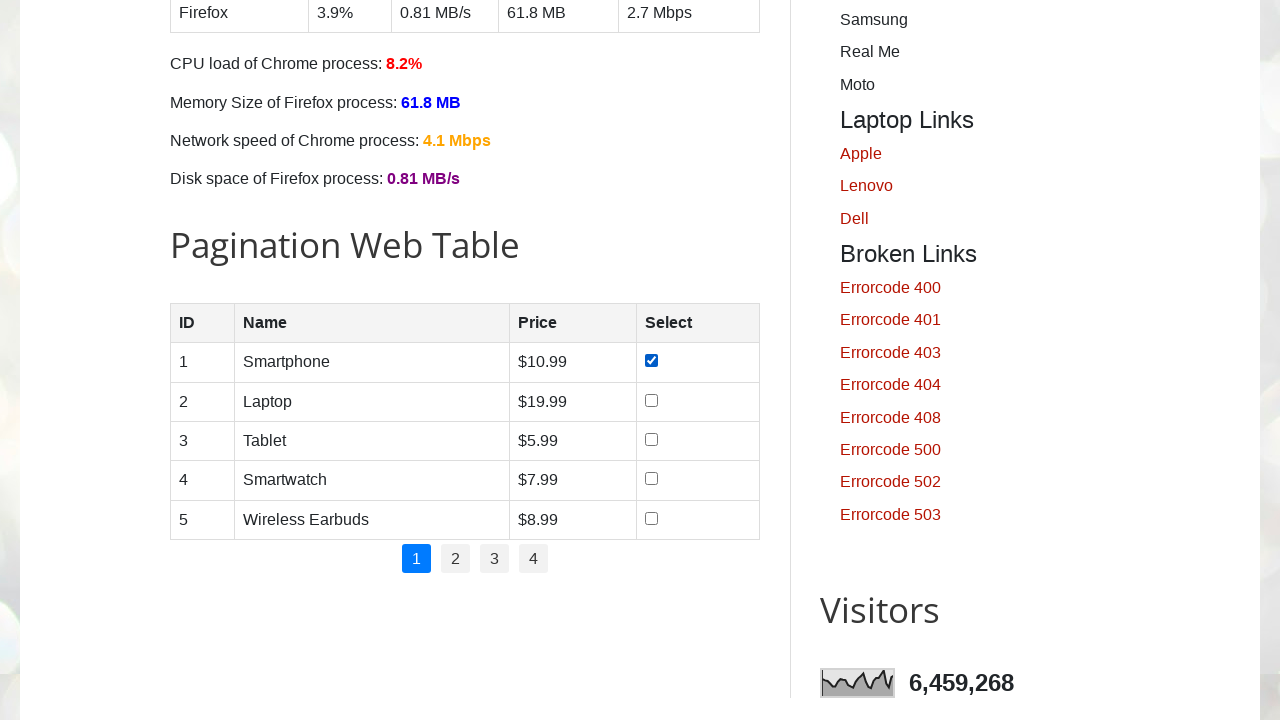

Read cell data from row 2, column 2: 'Laptop'
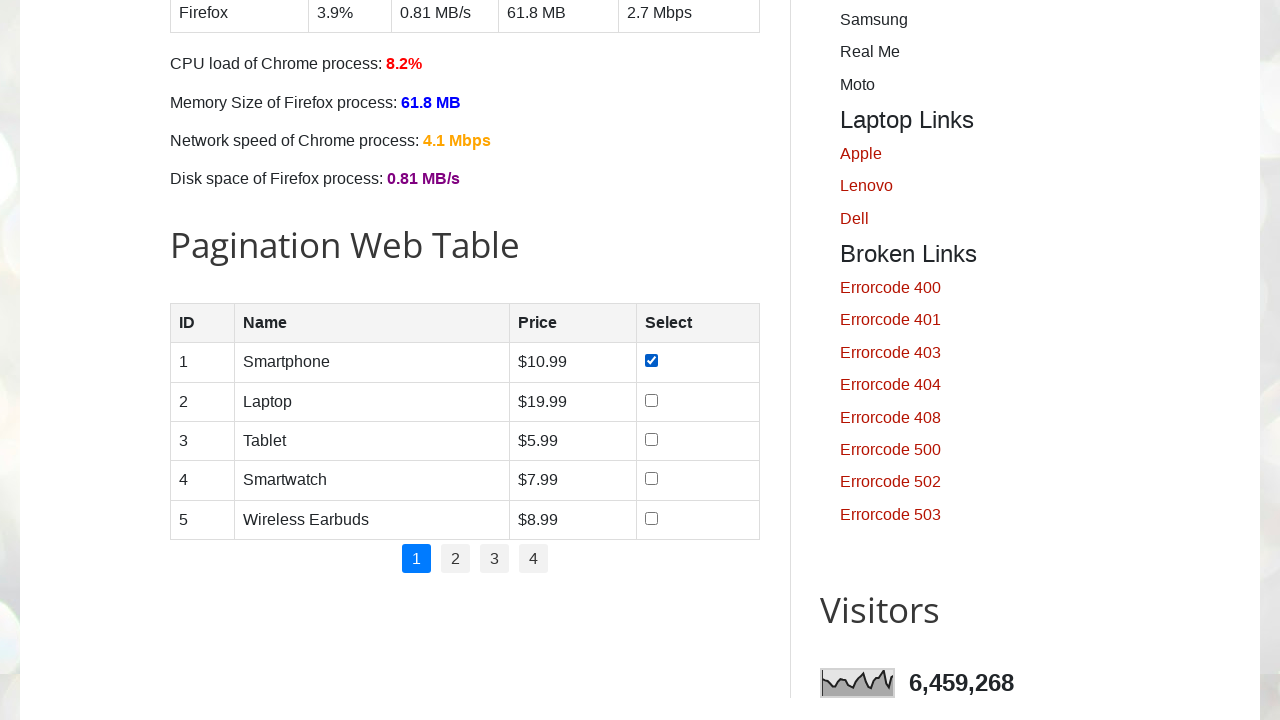

Located checkboxes in row 2, column 3
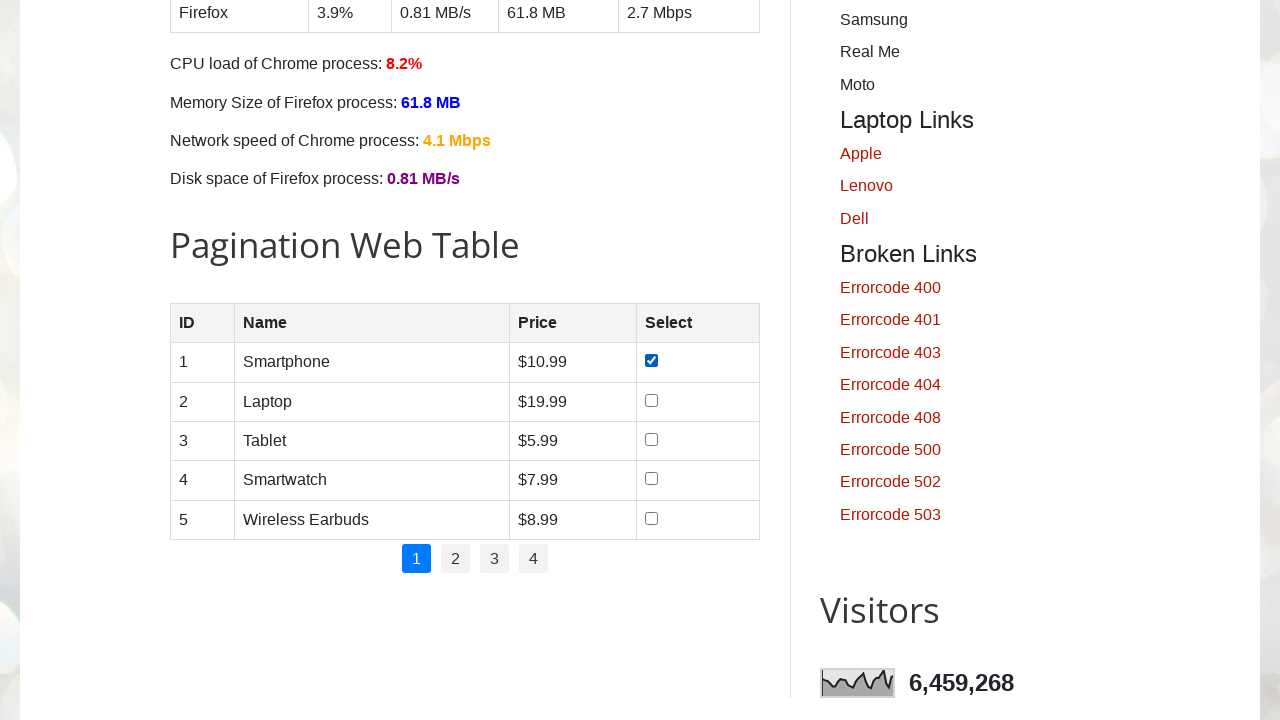

Read cell data from row 2, column 3: '$19.99'
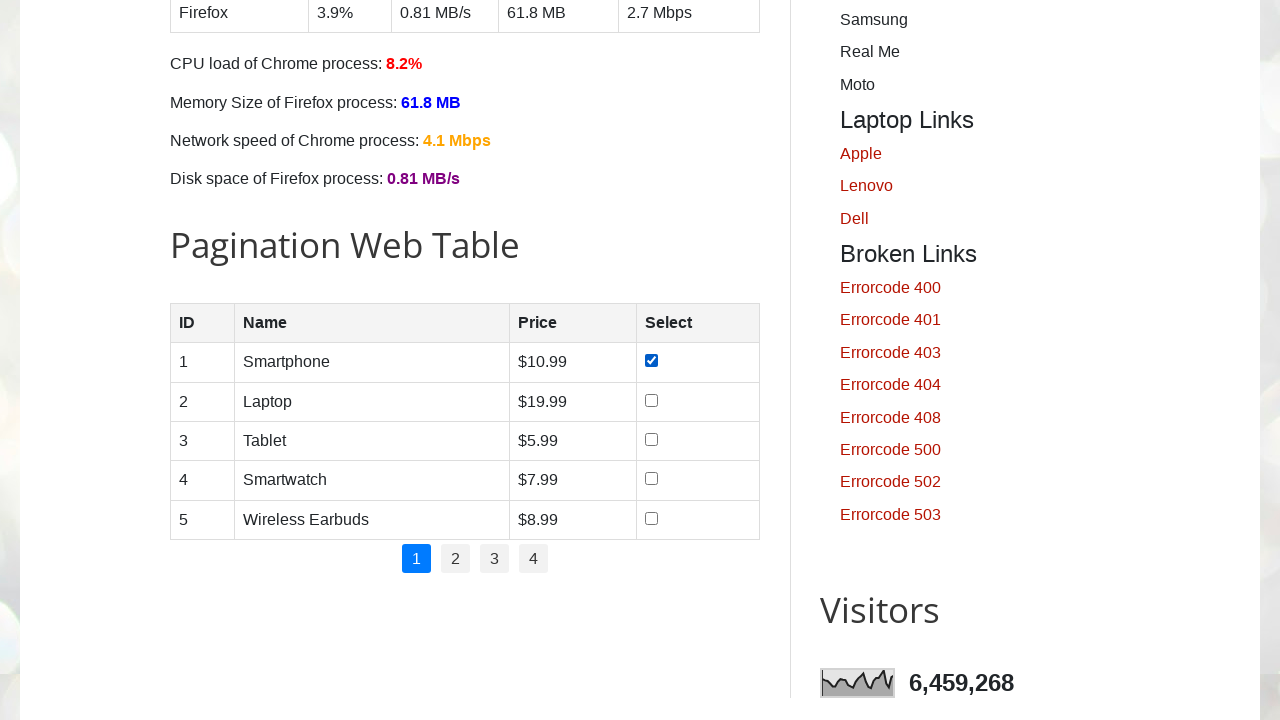

Located checkboxes in row 2, column 4
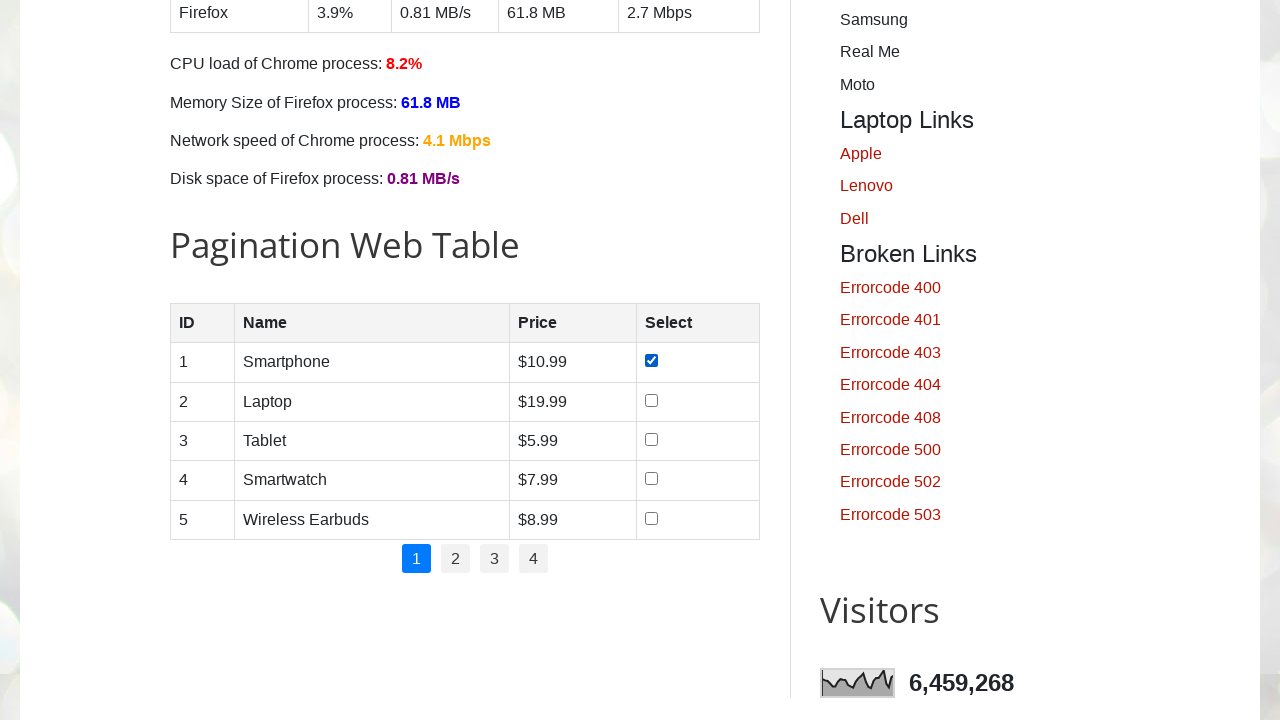

Clicked checkbox 1 in row 2, column 4 at (651, 400) on //tbody/tr[2]/td[4]//input >> nth=0
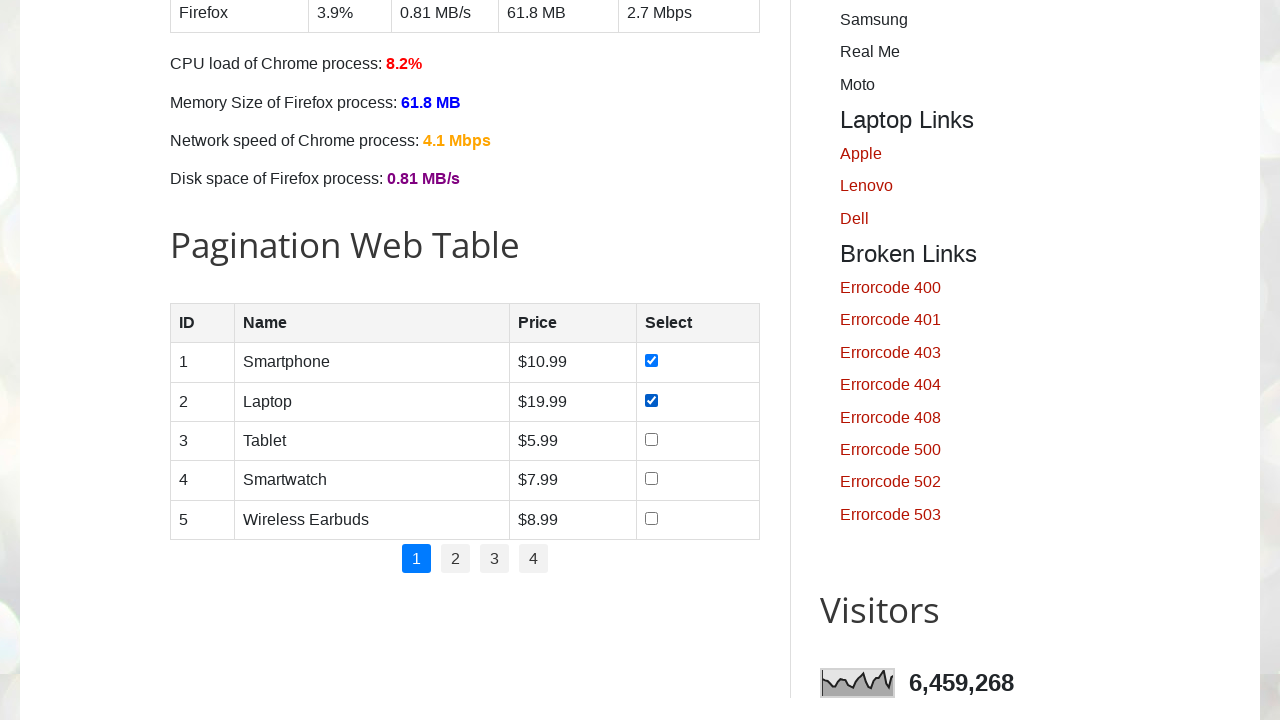

Read cell data from row 2, column 4: ''
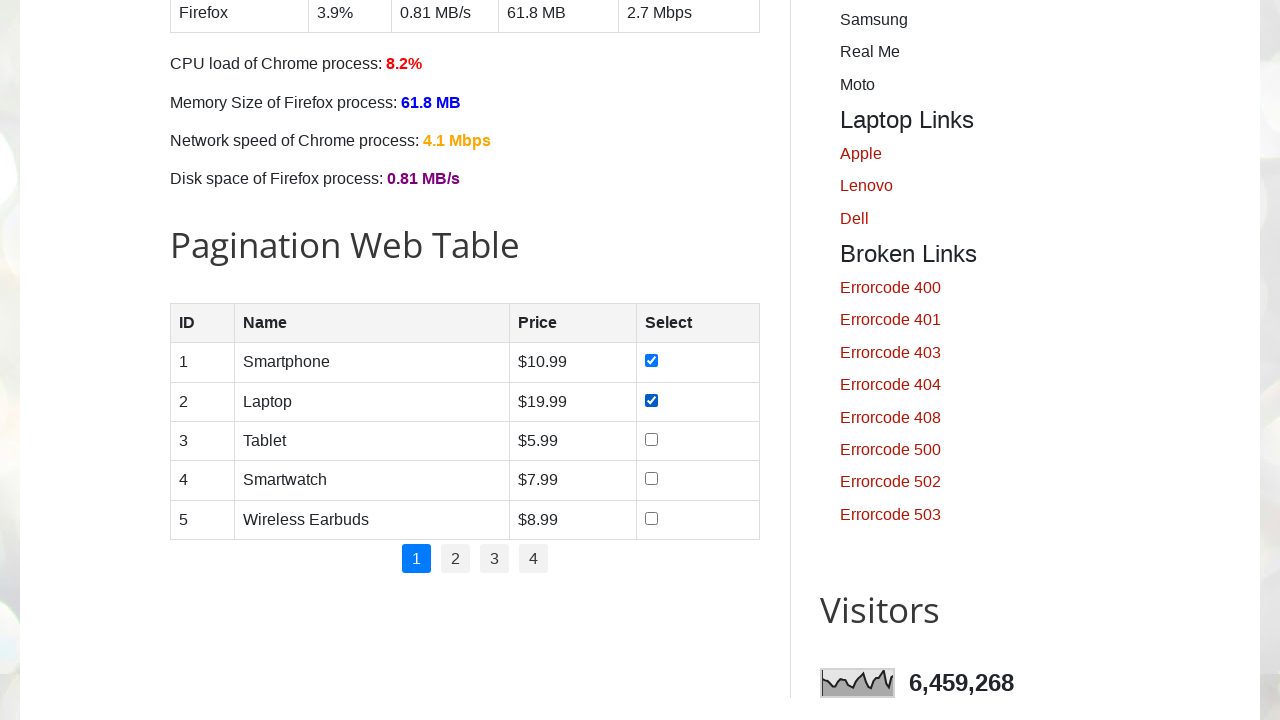

Located checkboxes in row 3, column 1
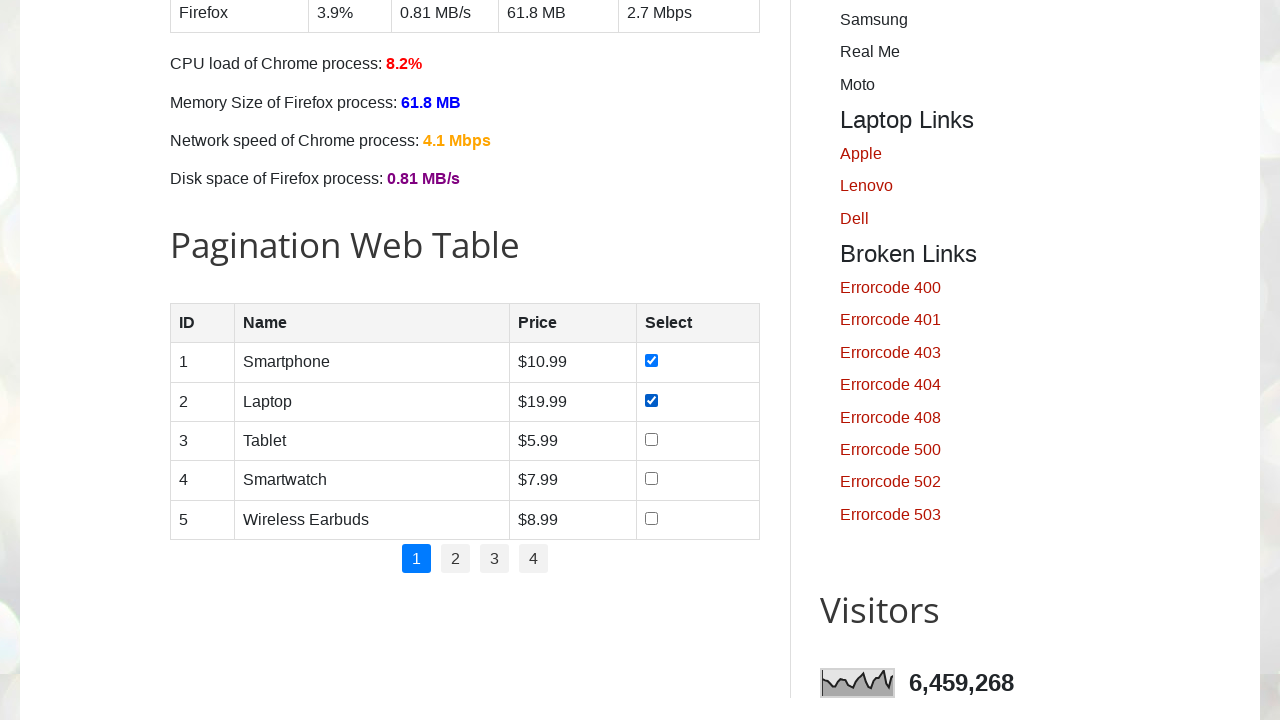

Read cell data from row 3, column 1: '3'
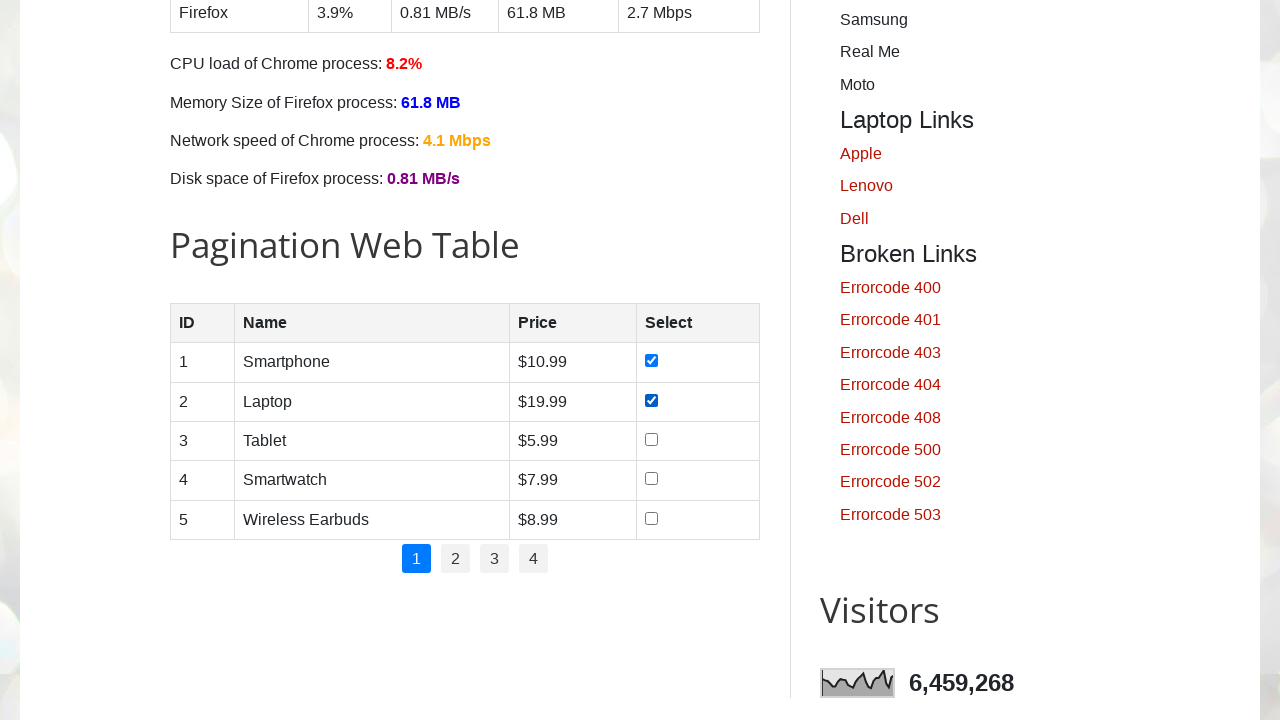

Located checkboxes in row 3, column 2
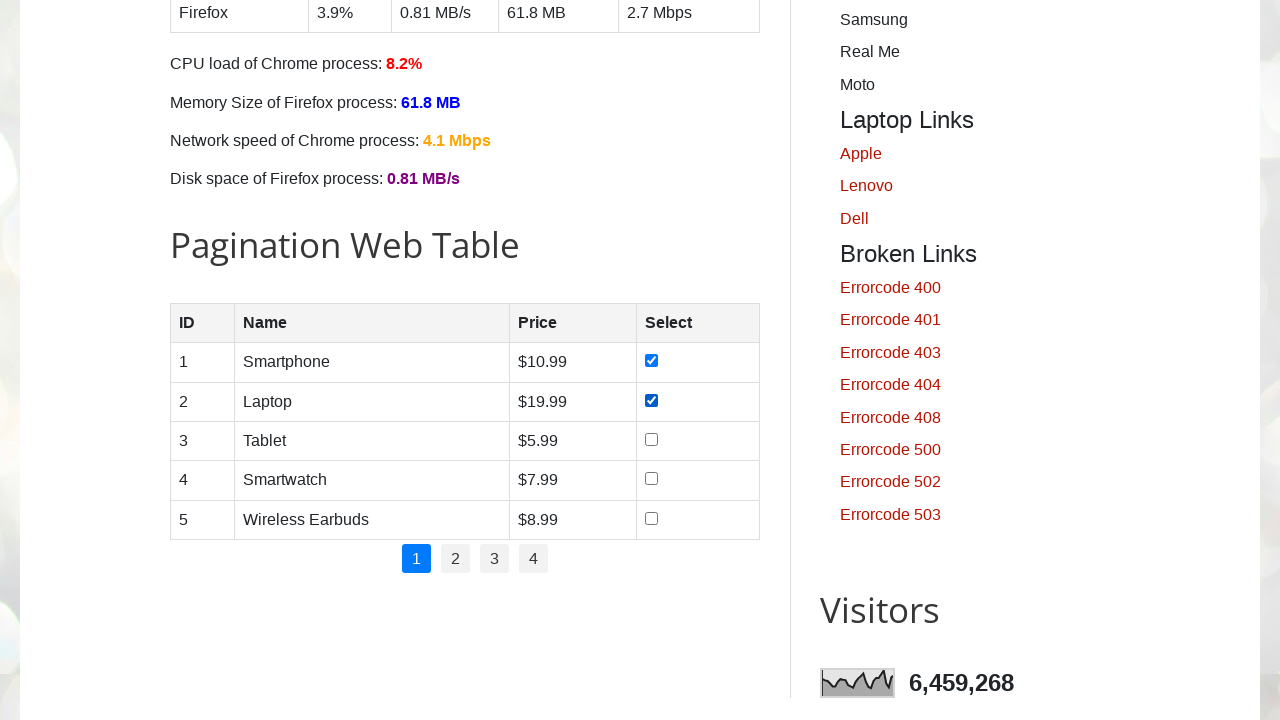

Read cell data from row 3, column 2: 'Tablet'
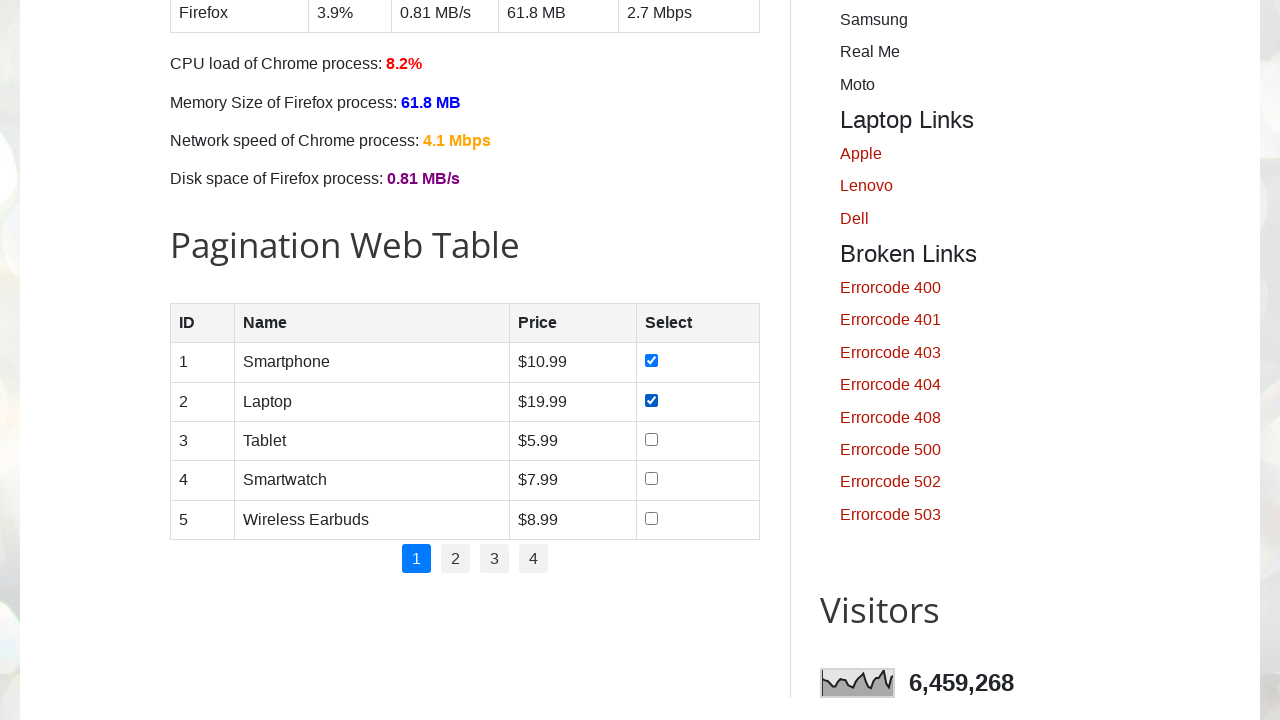

Located checkboxes in row 3, column 3
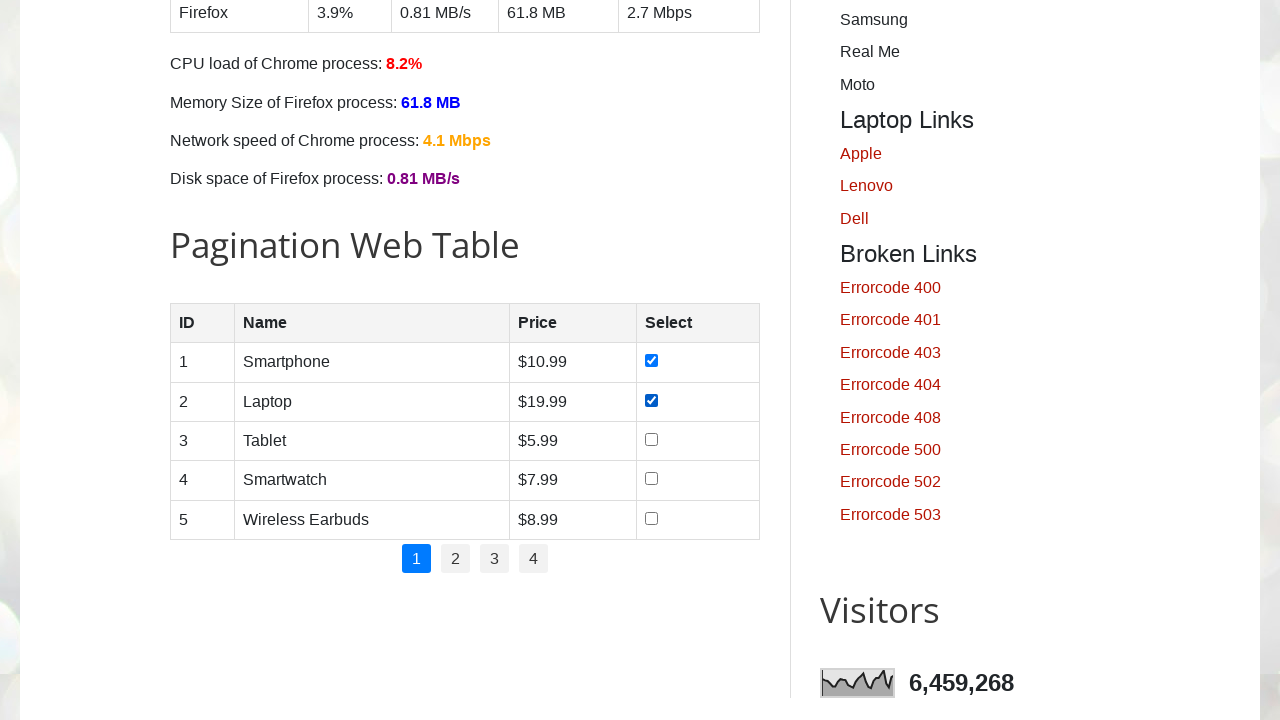

Read cell data from row 3, column 3: '$5.99'
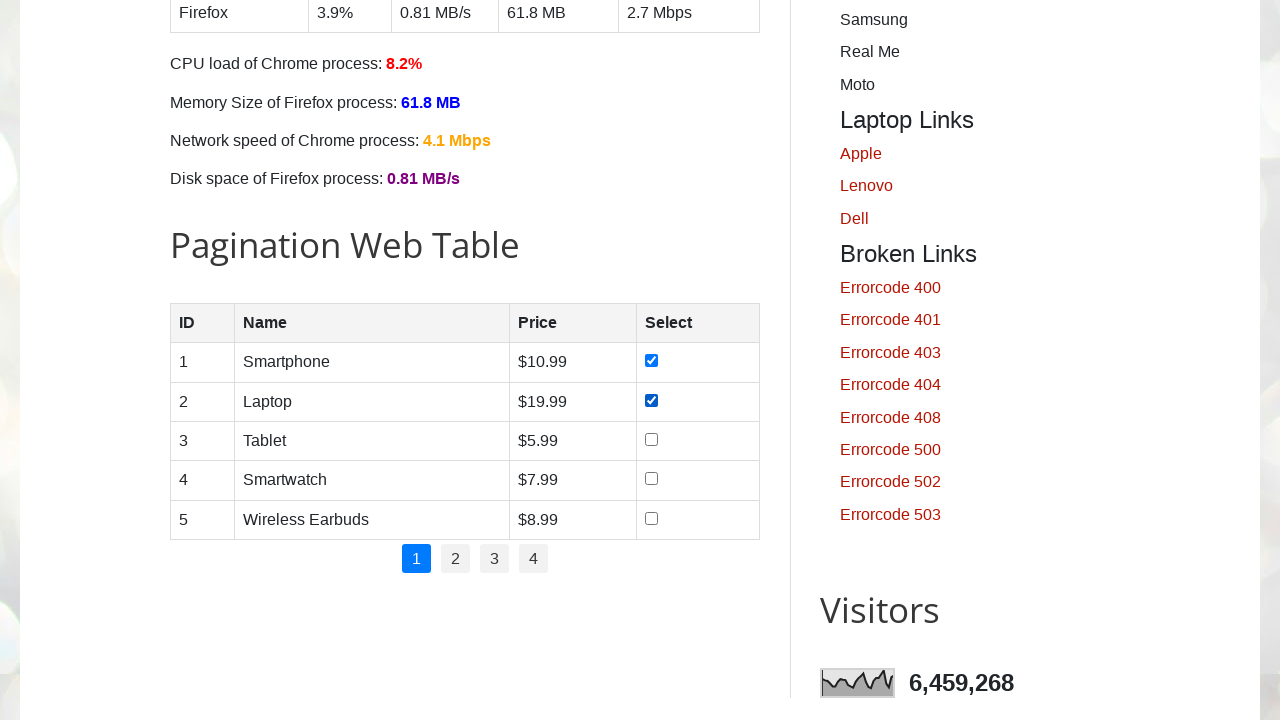

Located checkboxes in row 3, column 4
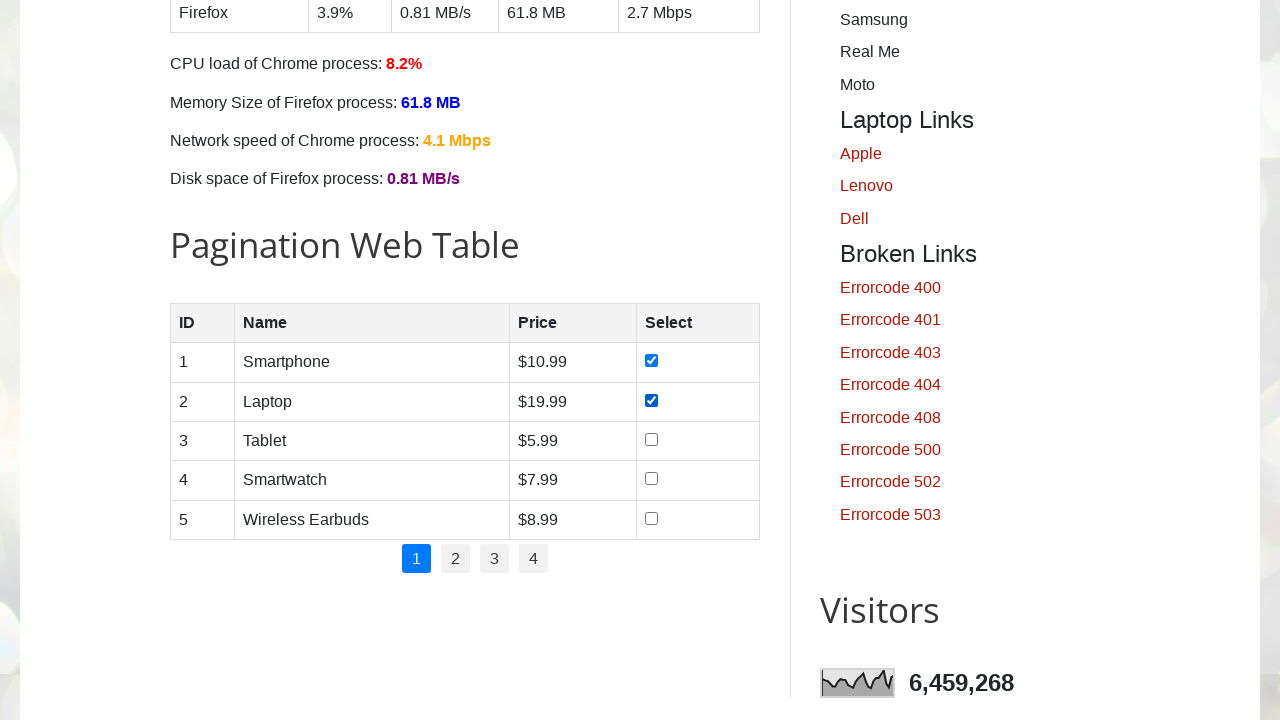

Clicked checkbox 1 in row 3, column 4 at (651, 439) on //tbody/tr[3]/td[4]//input >> nth=0
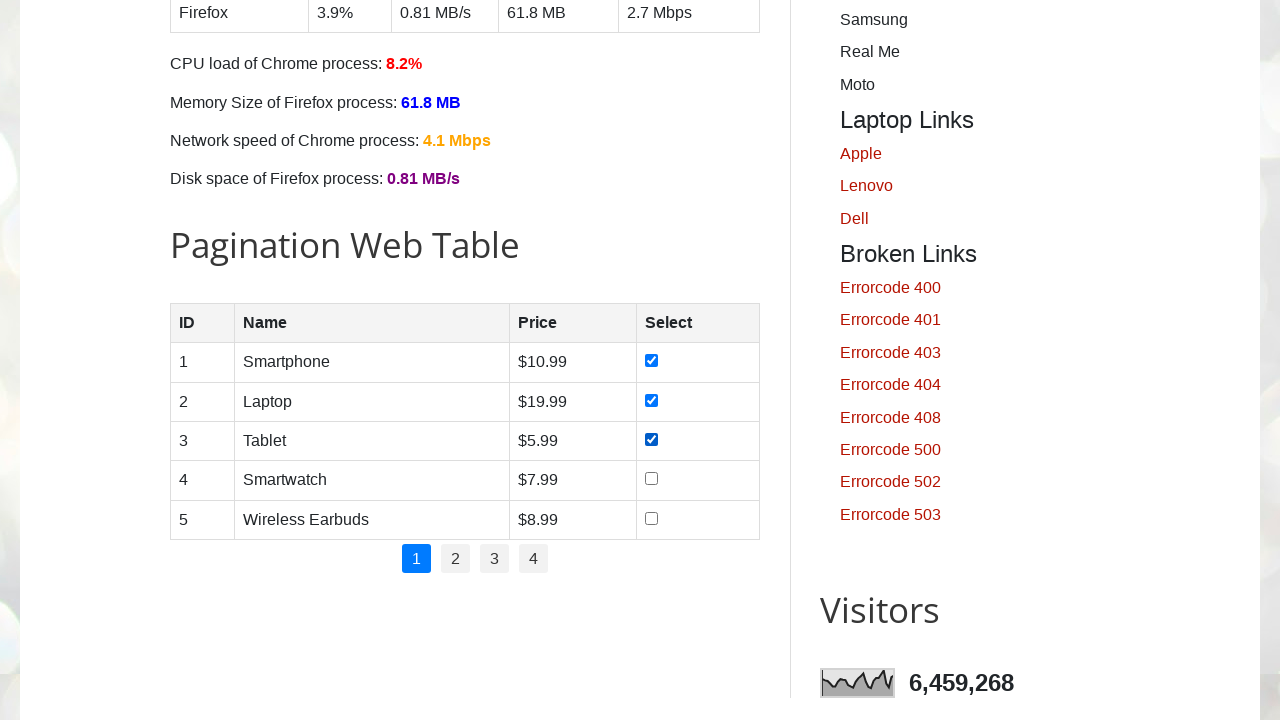

Read cell data from row 3, column 4: ''
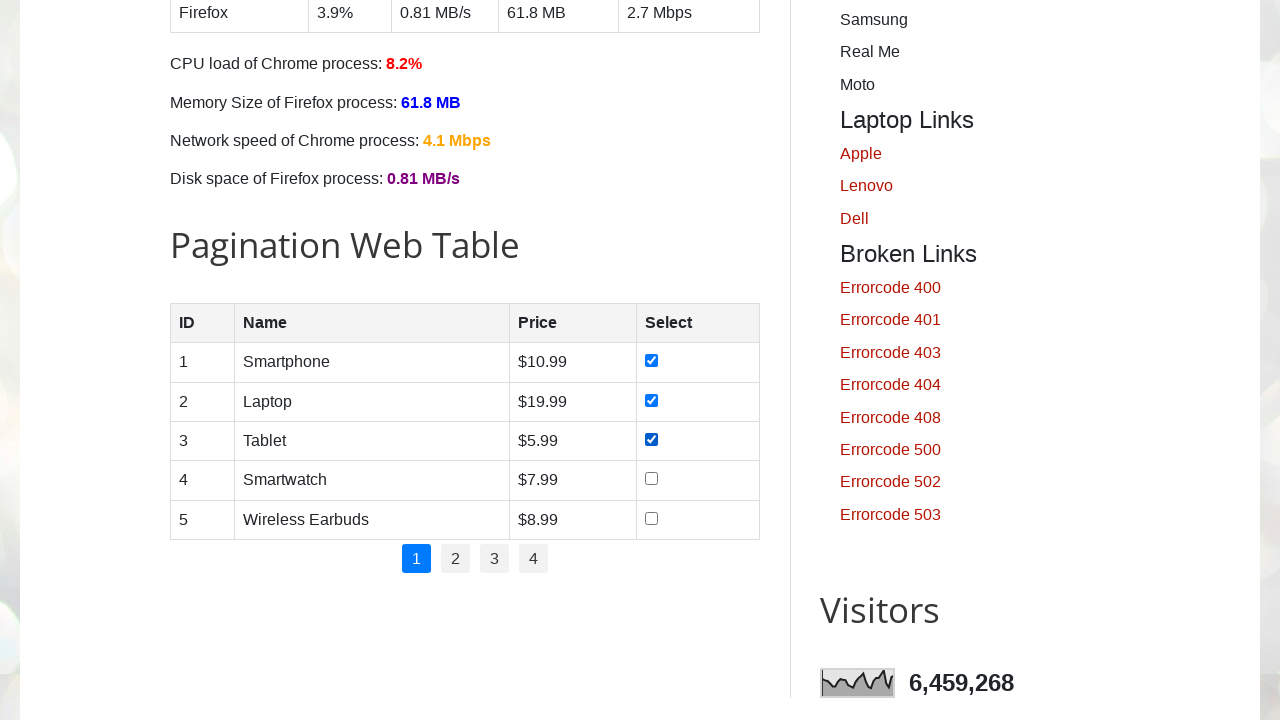

Located checkboxes in row 4, column 1
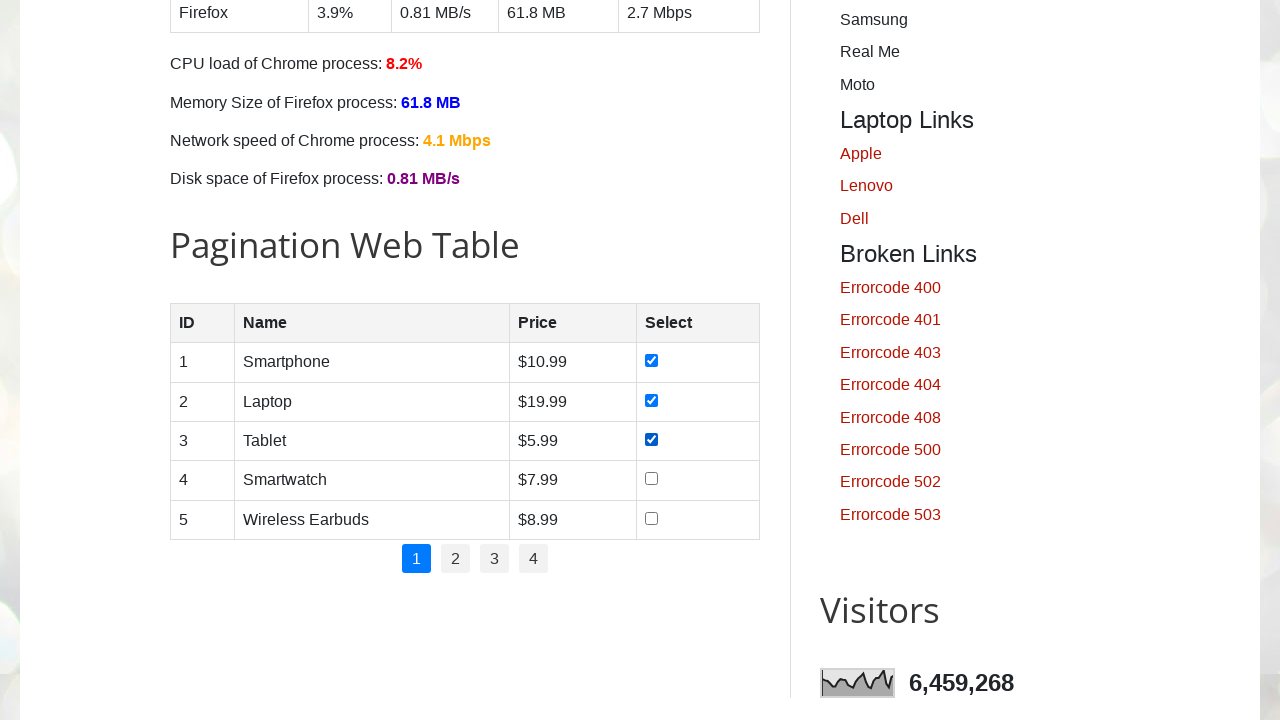

Read cell data from row 4, column 1: '4'
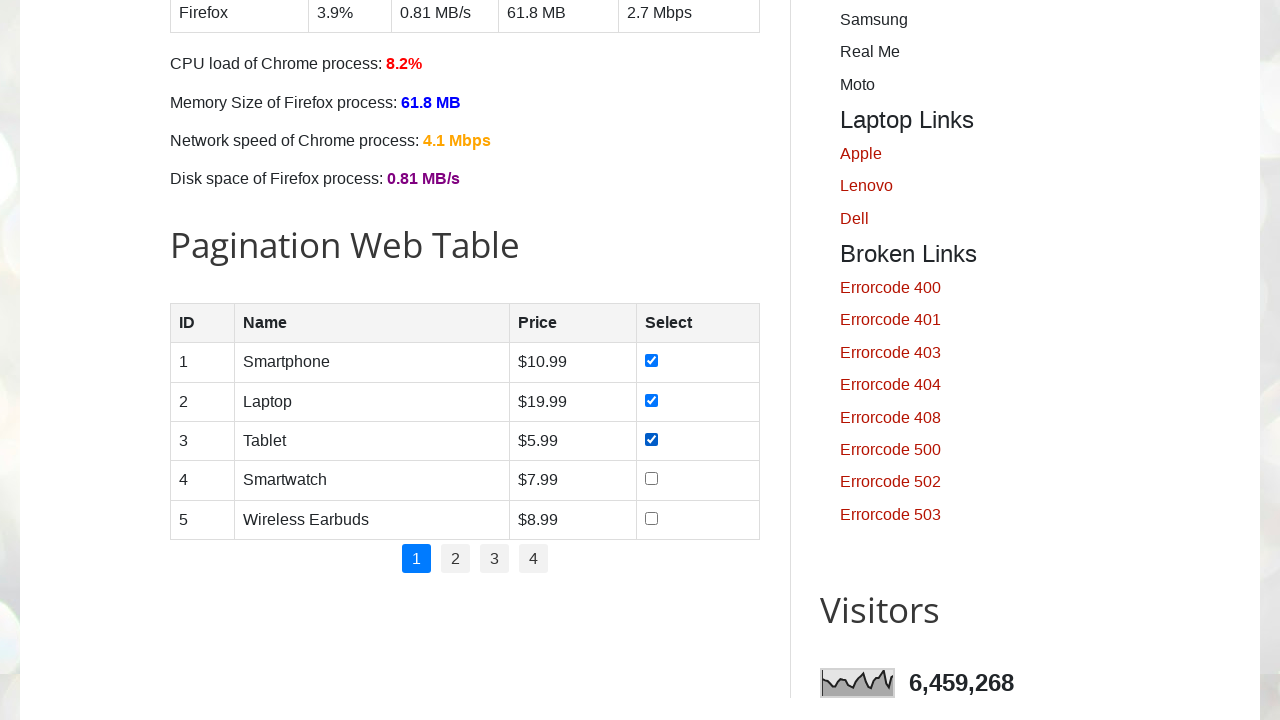

Located checkboxes in row 4, column 2
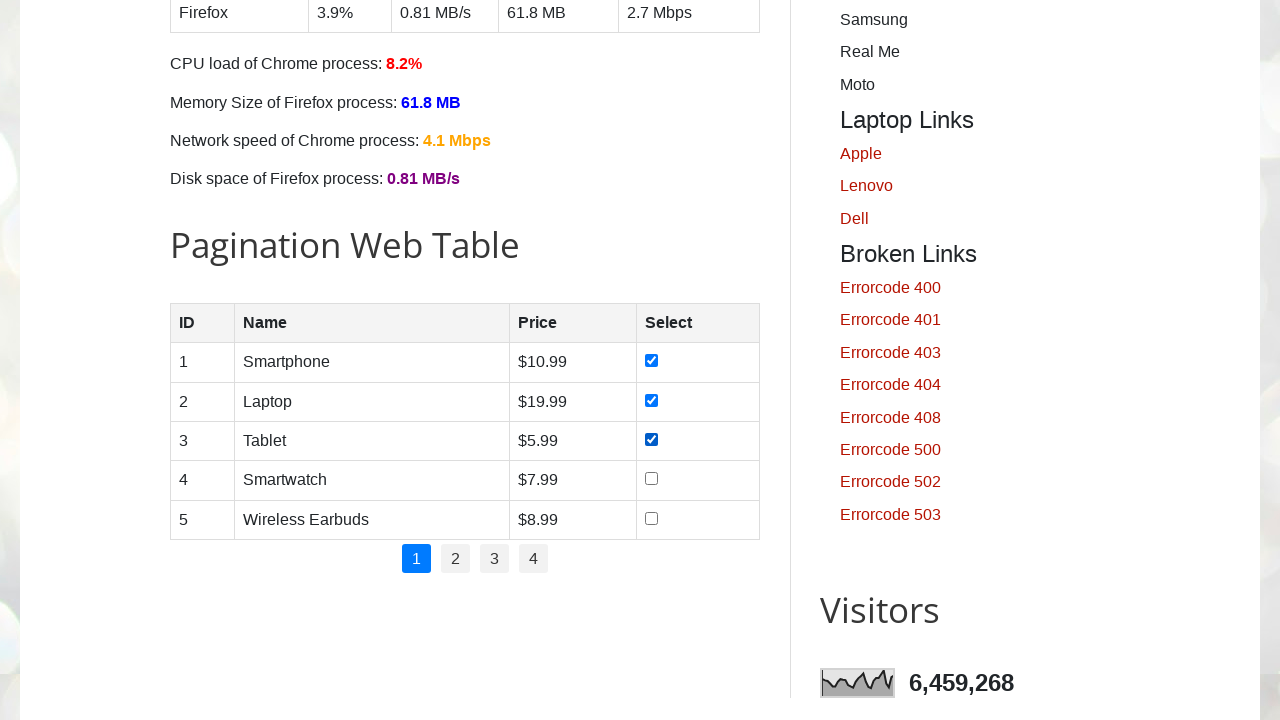

Read cell data from row 4, column 2: 'Smartwatch'
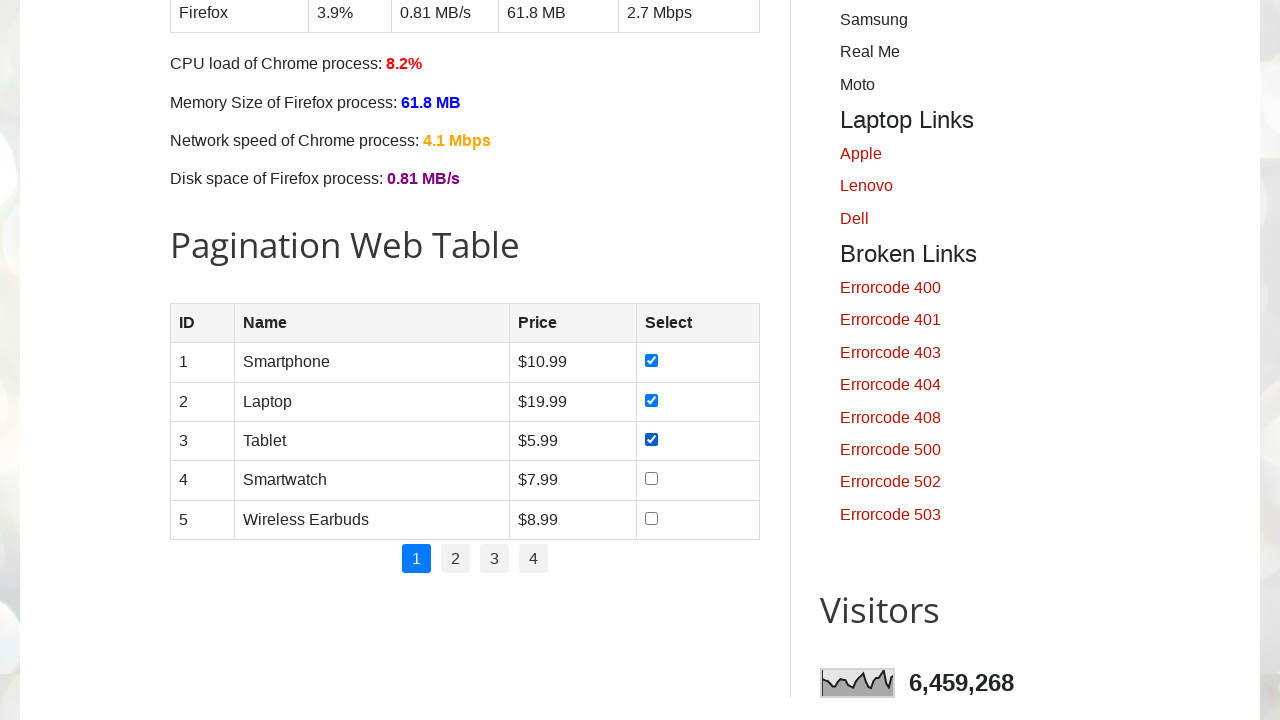

Located checkboxes in row 4, column 3
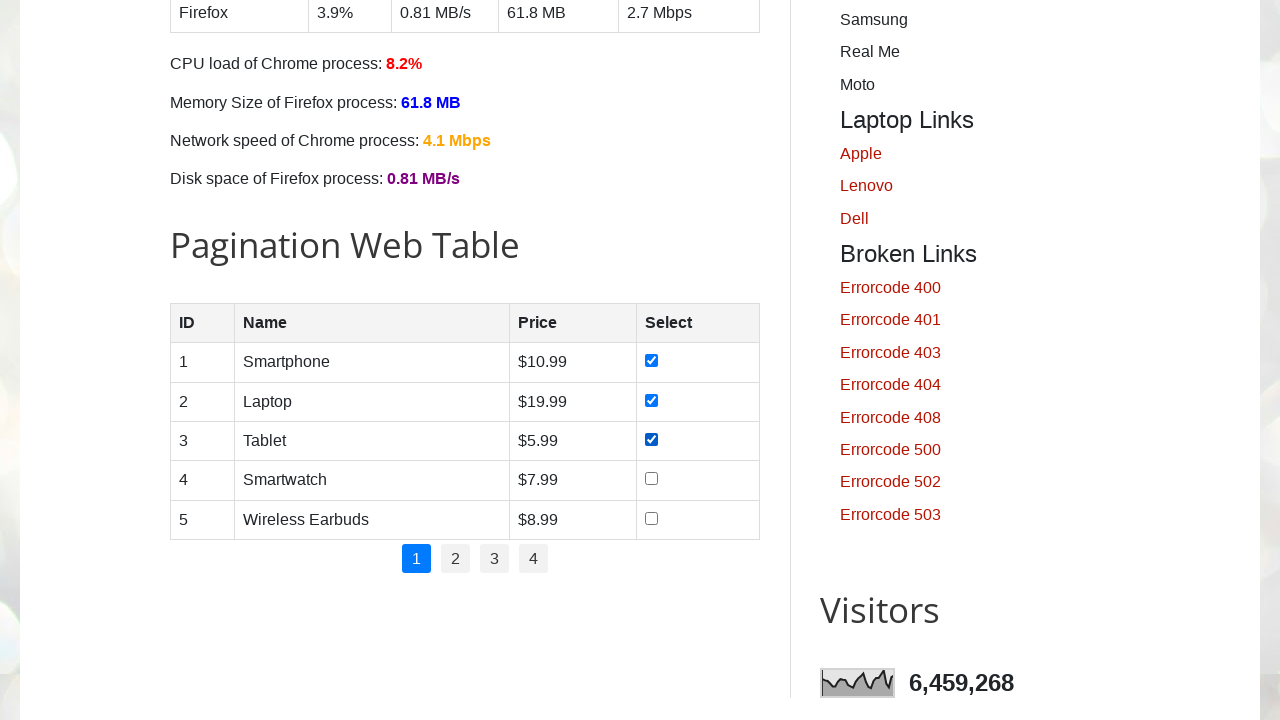

Read cell data from row 4, column 3: '$7.99'
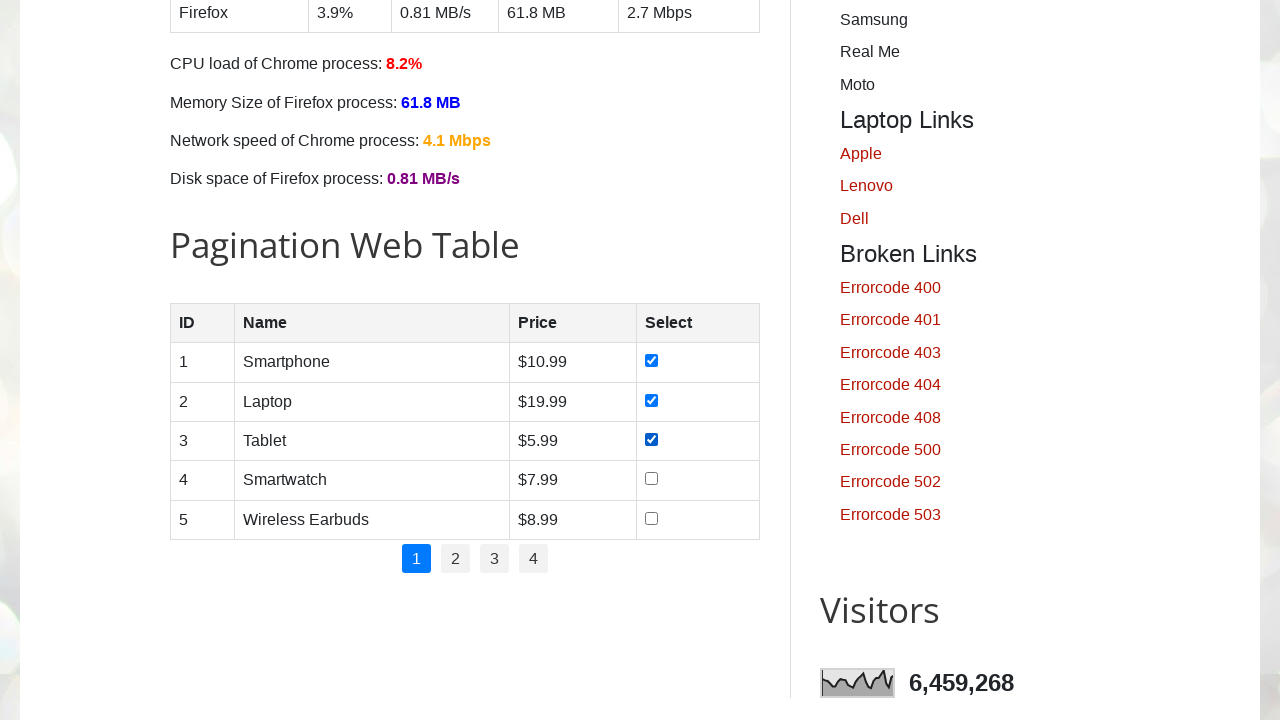

Located checkboxes in row 4, column 4
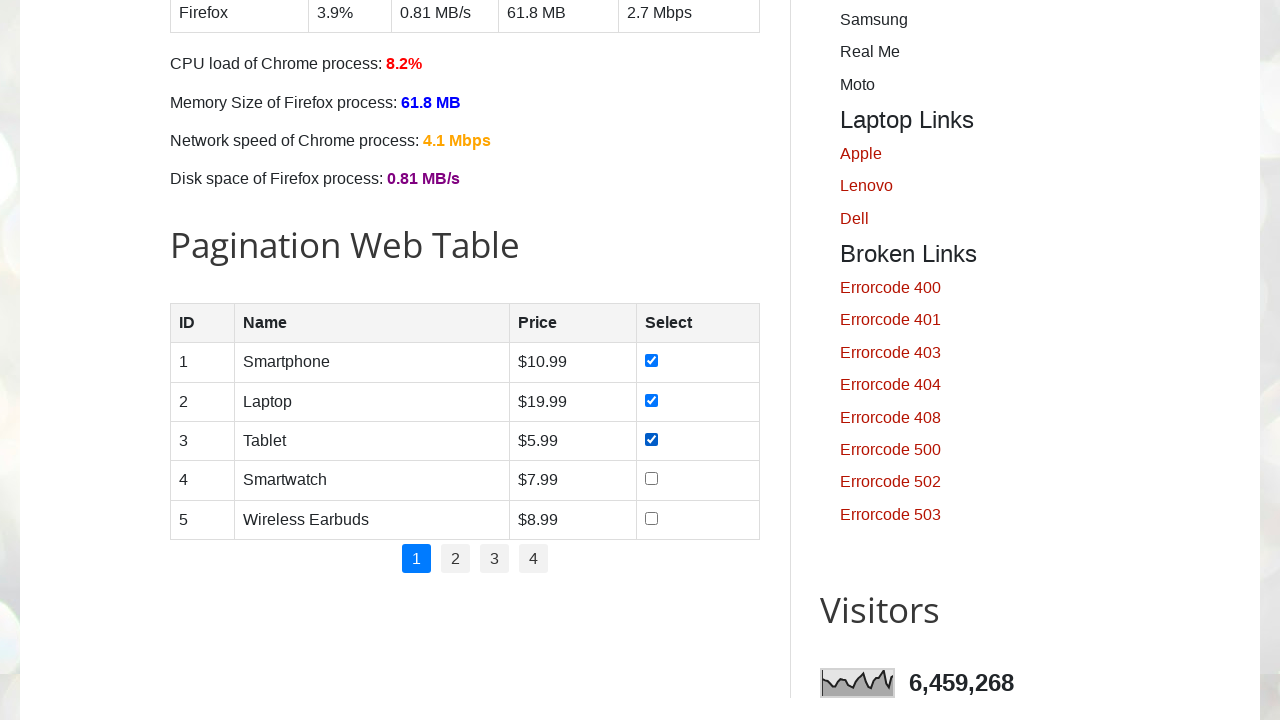

Clicked checkbox 1 in row 4, column 4 at (651, 479) on //tbody/tr[4]/td[4]//input >> nth=0
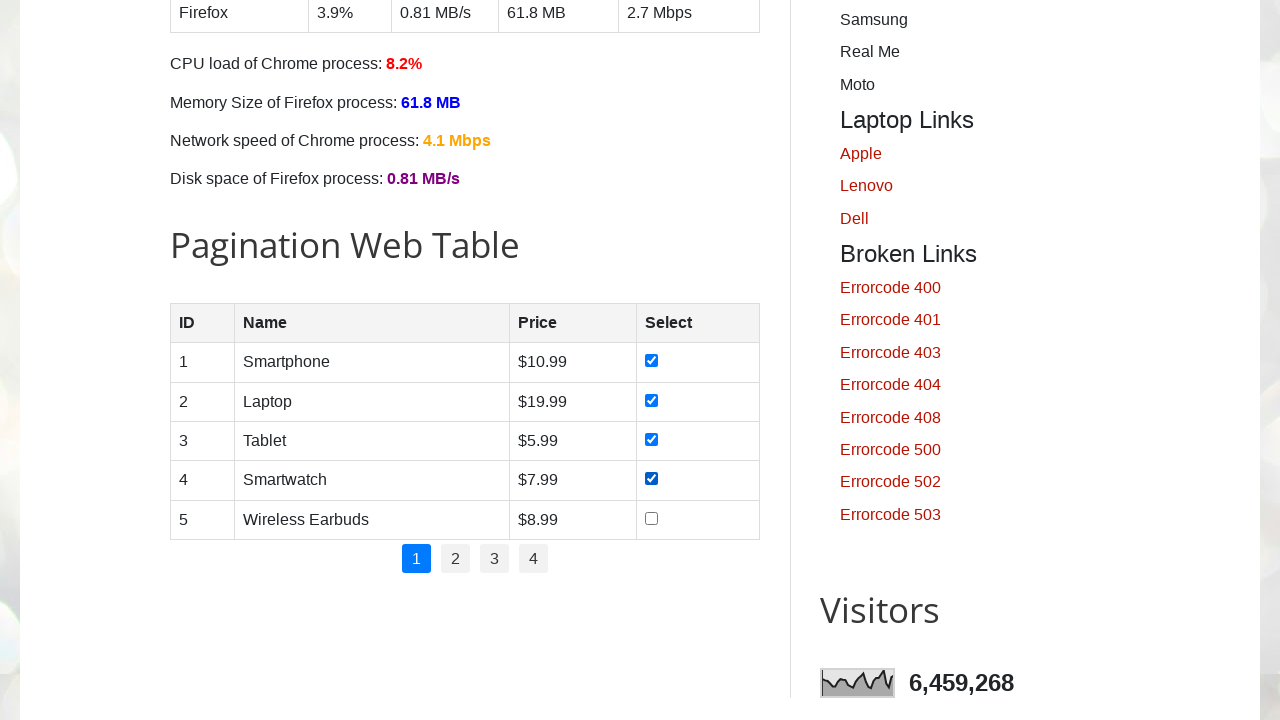

Read cell data from row 4, column 4: ''
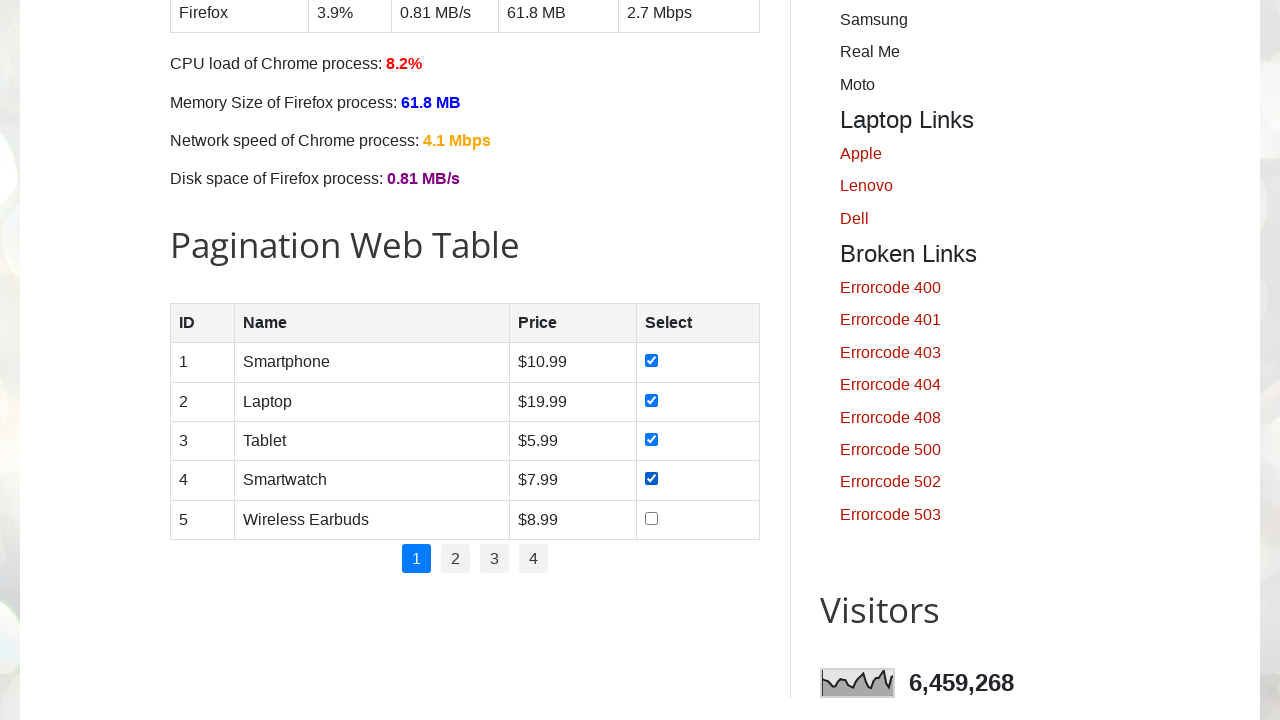

Located checkboxes in row 5, column 1
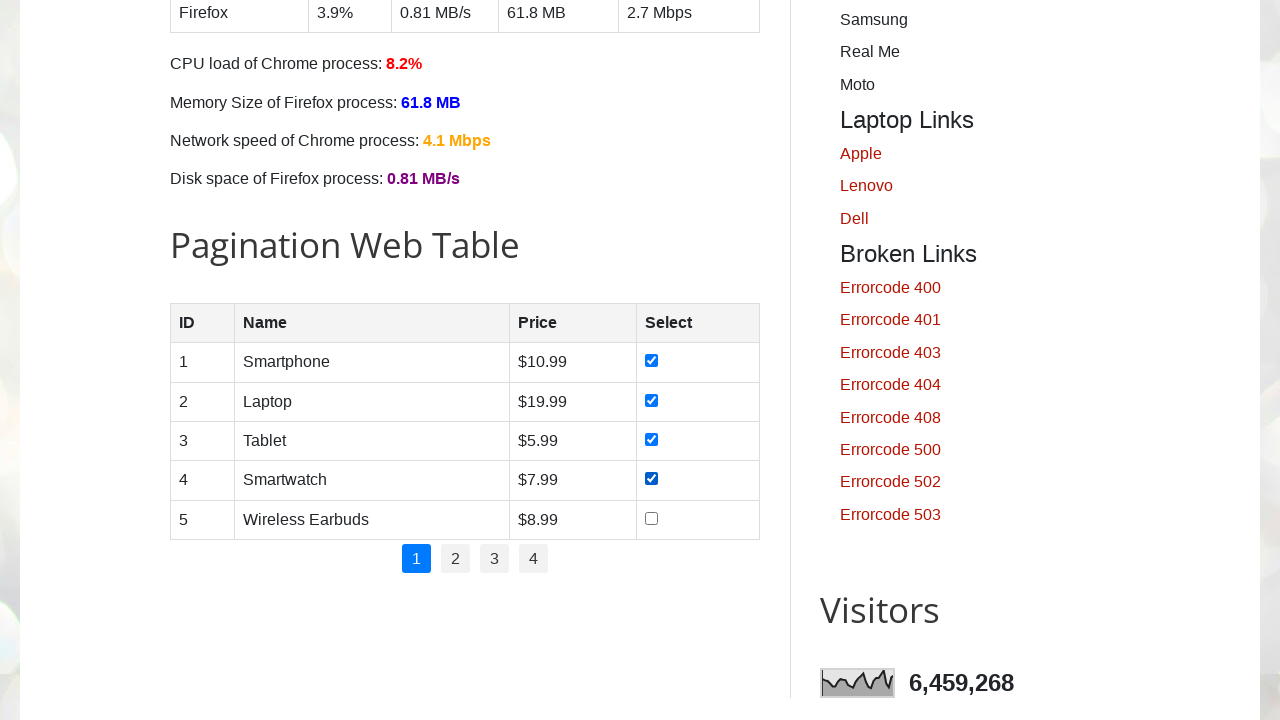

Read cell data from row 5, column 1: '5'
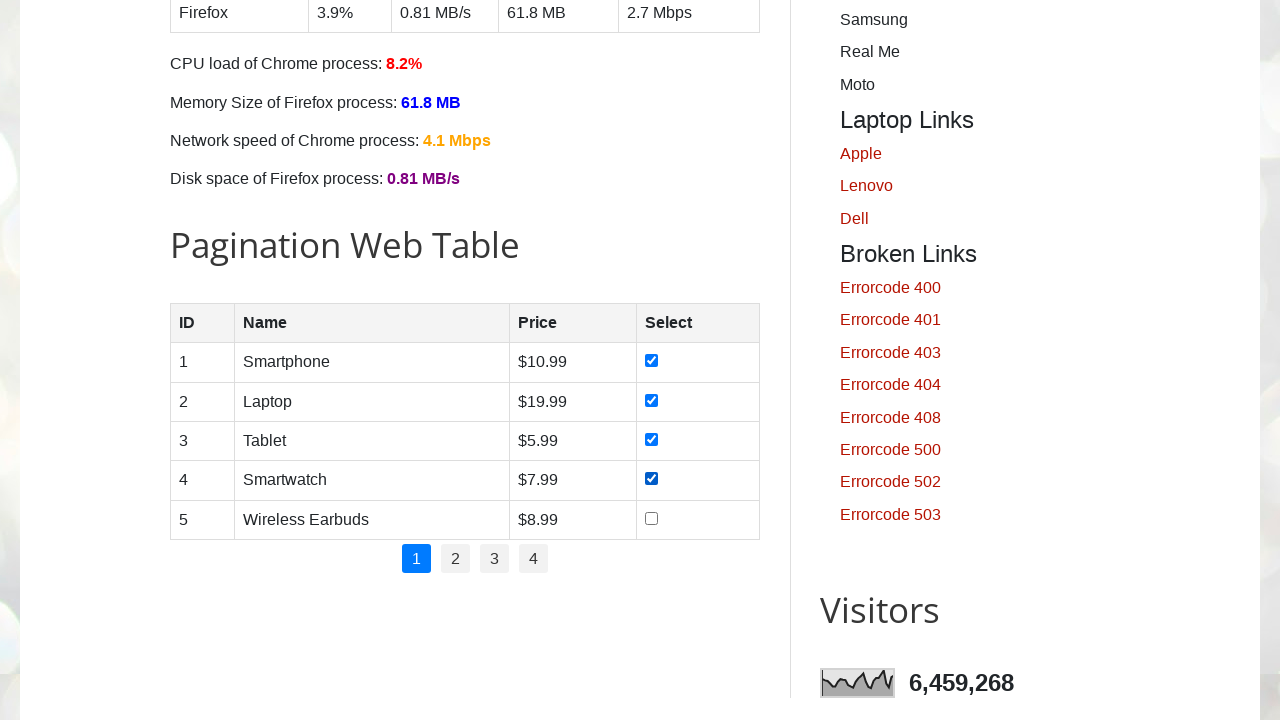

Located checkboxes in row 5, column 2
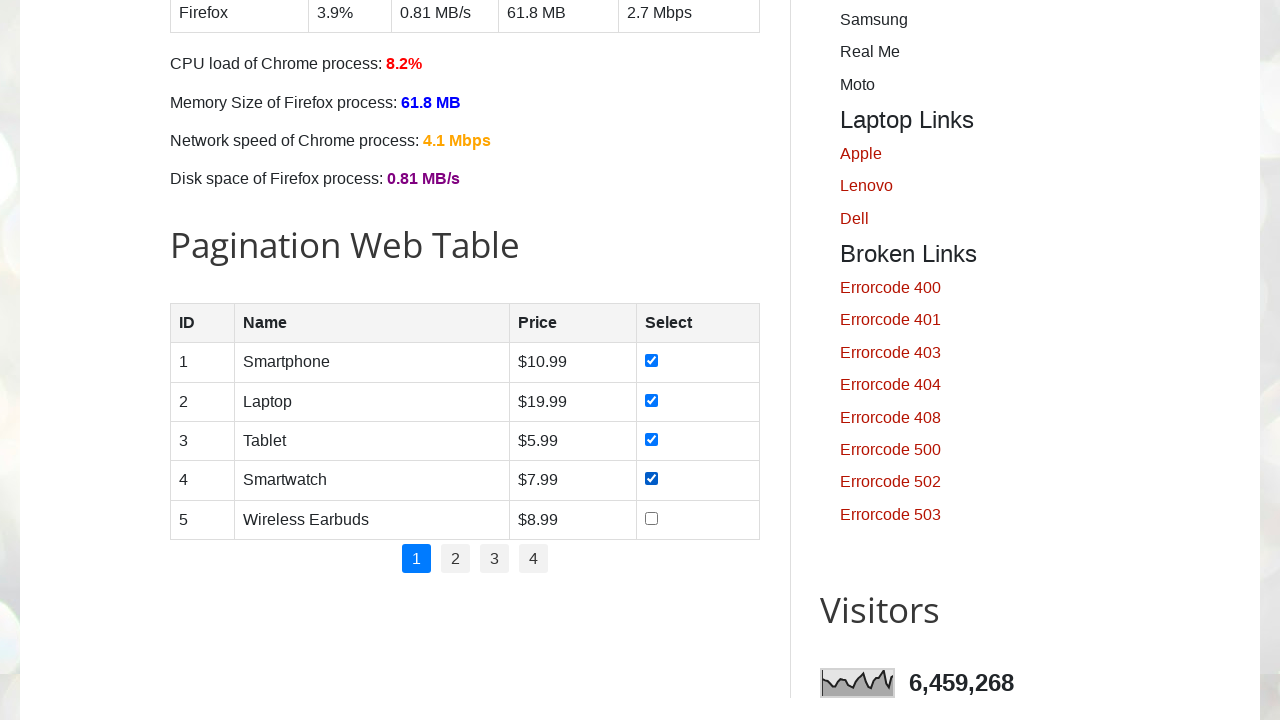

Read cell data from row 5, column 2: 'Wireless Earbuds'
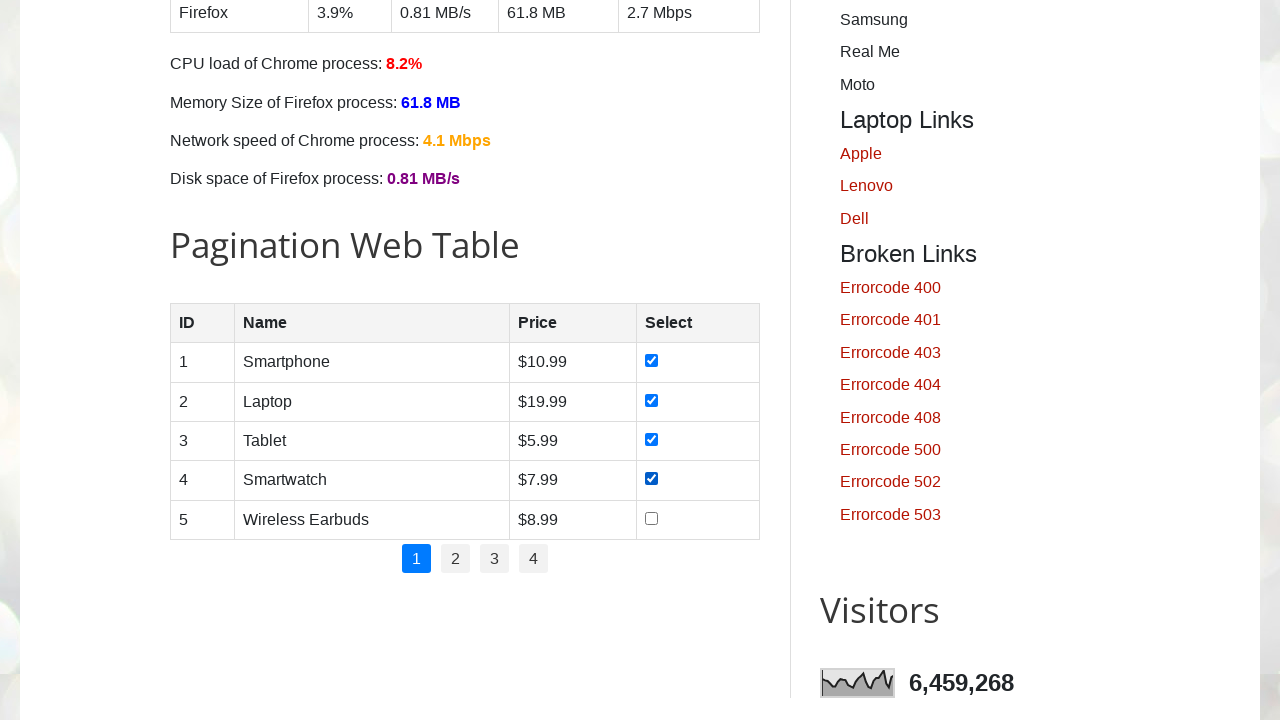

Located checkboxes in row 5, column 3
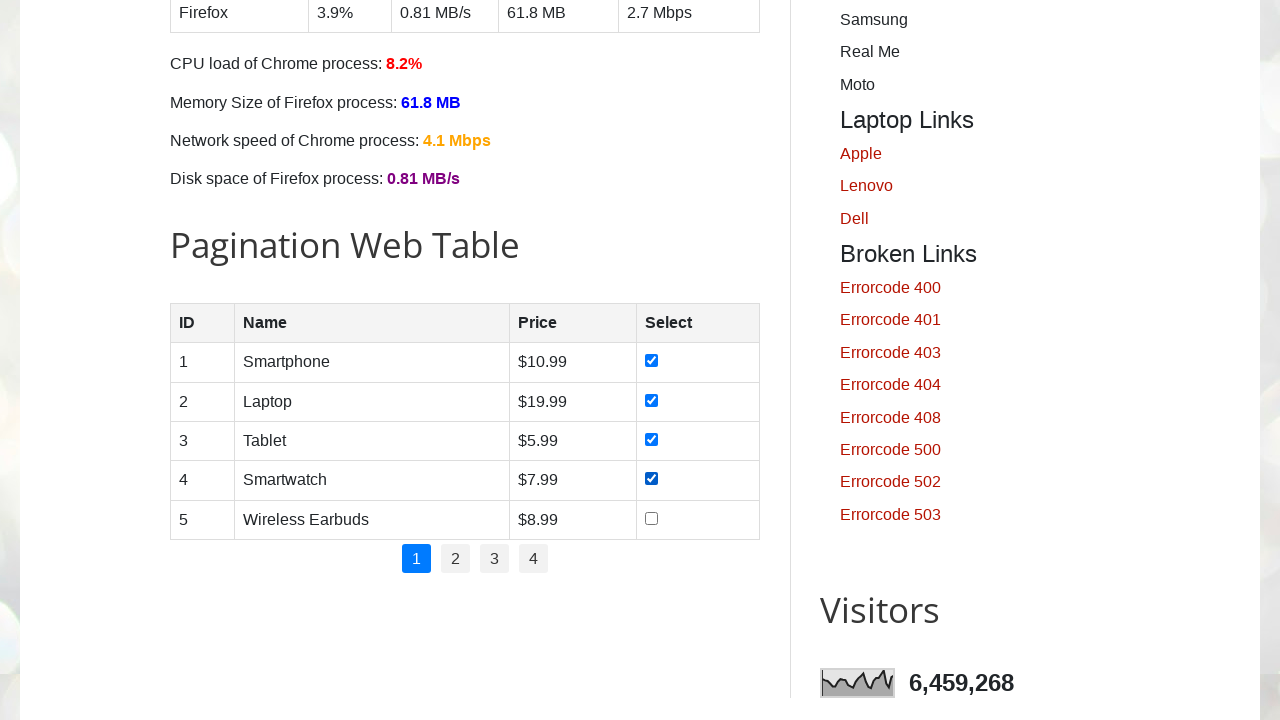

Read cell data from row 5, column 3: '$8.99'
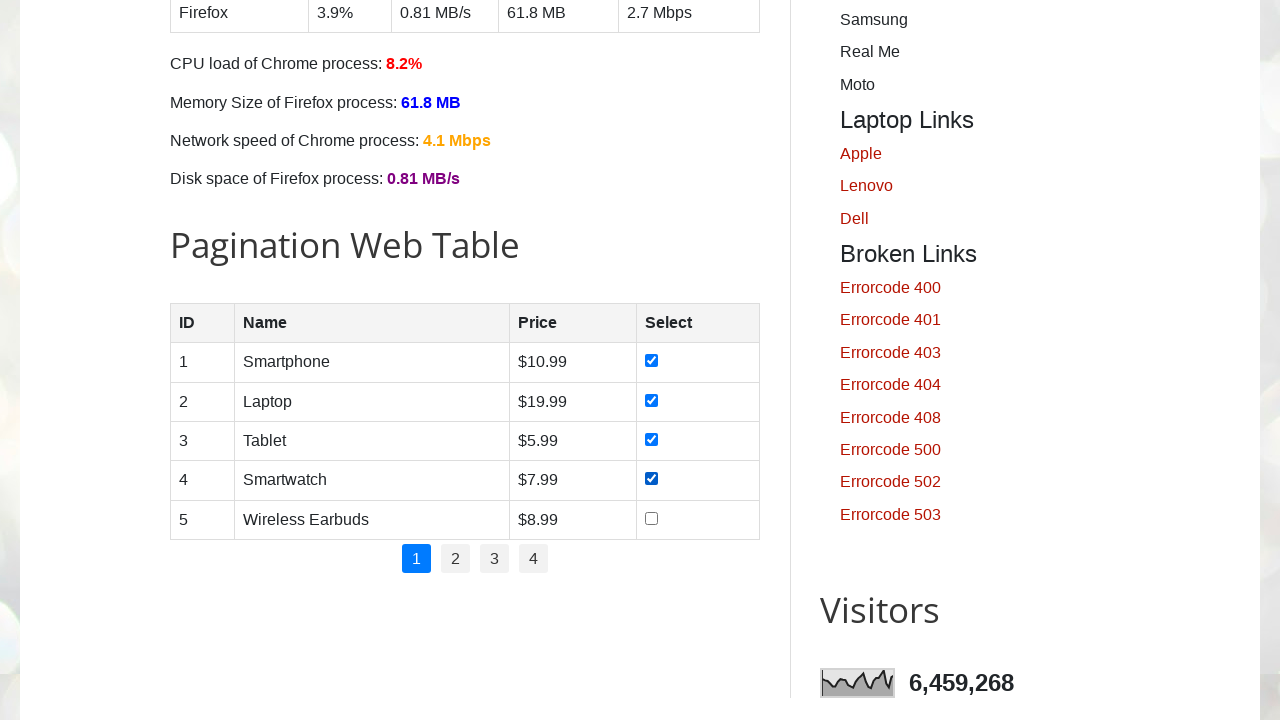

Located checkboxes in row 5, column 4
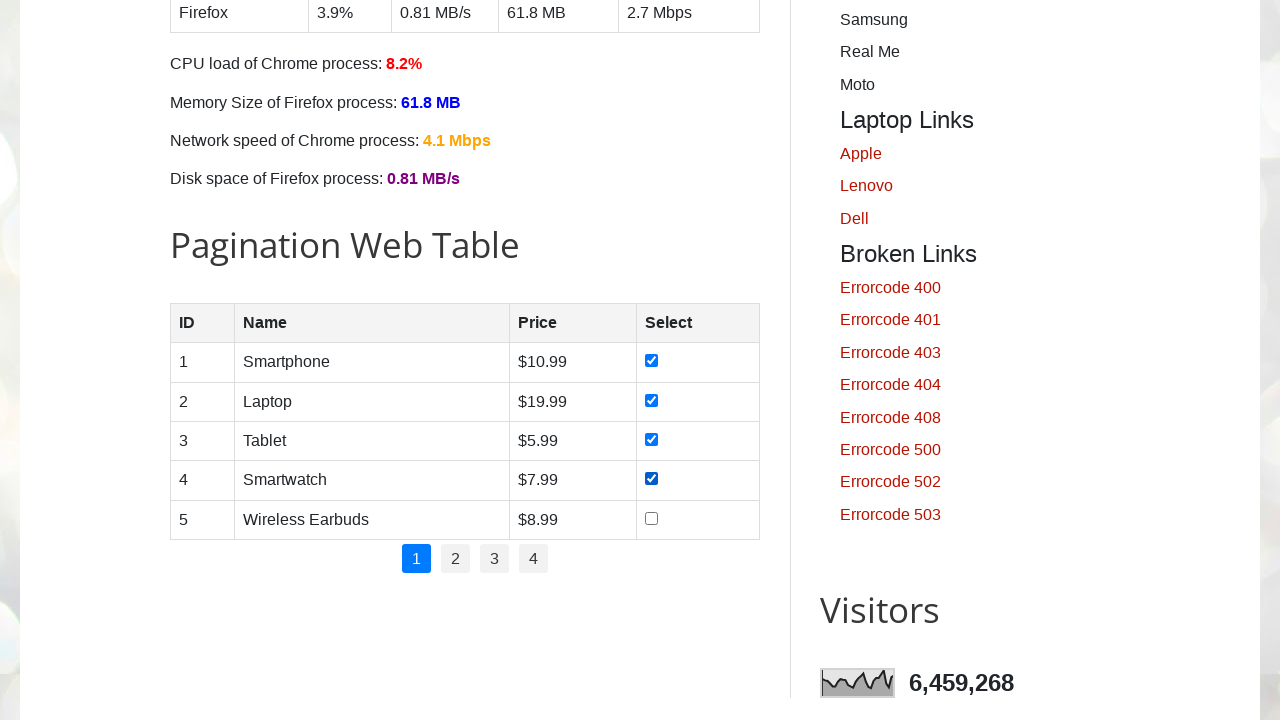

Clicked checkbox 1 in row 5, column 4 at (651, 518) on //tbody/tr[5]/td[4]//input >> nth=0
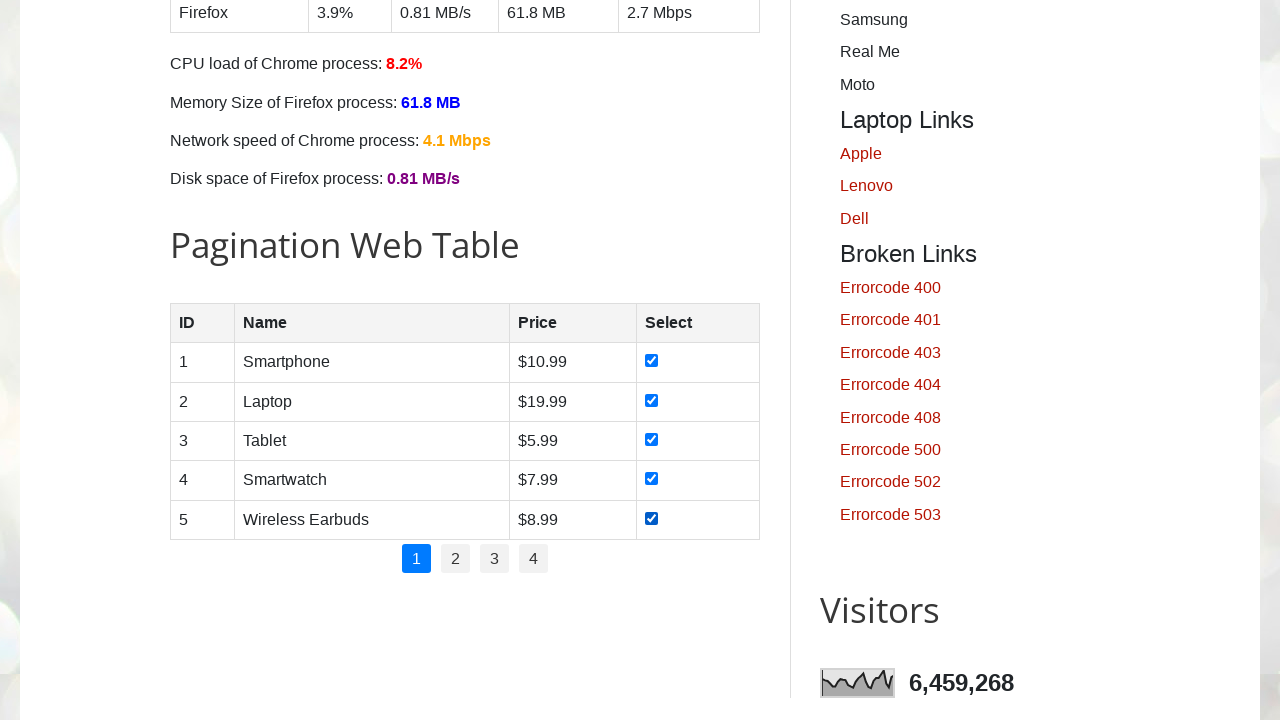

Read cell data from row 5, column 4: ''
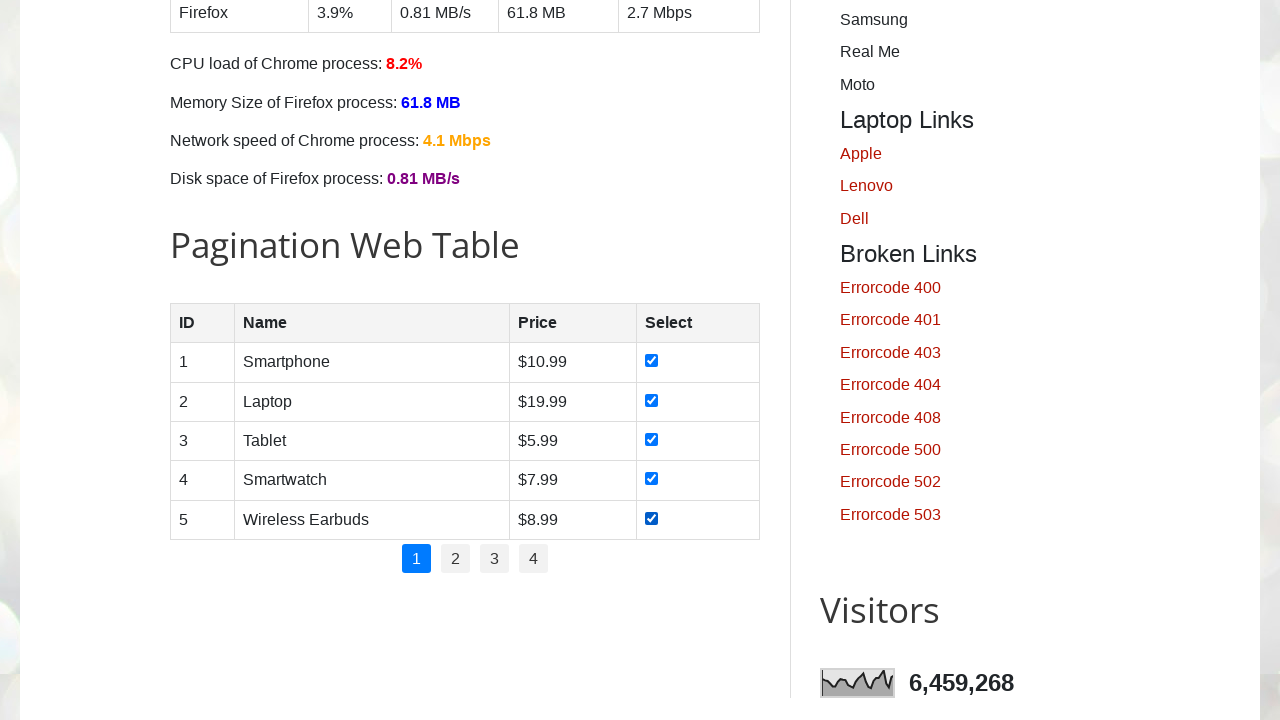

Located checkboxes in row 6, column 1
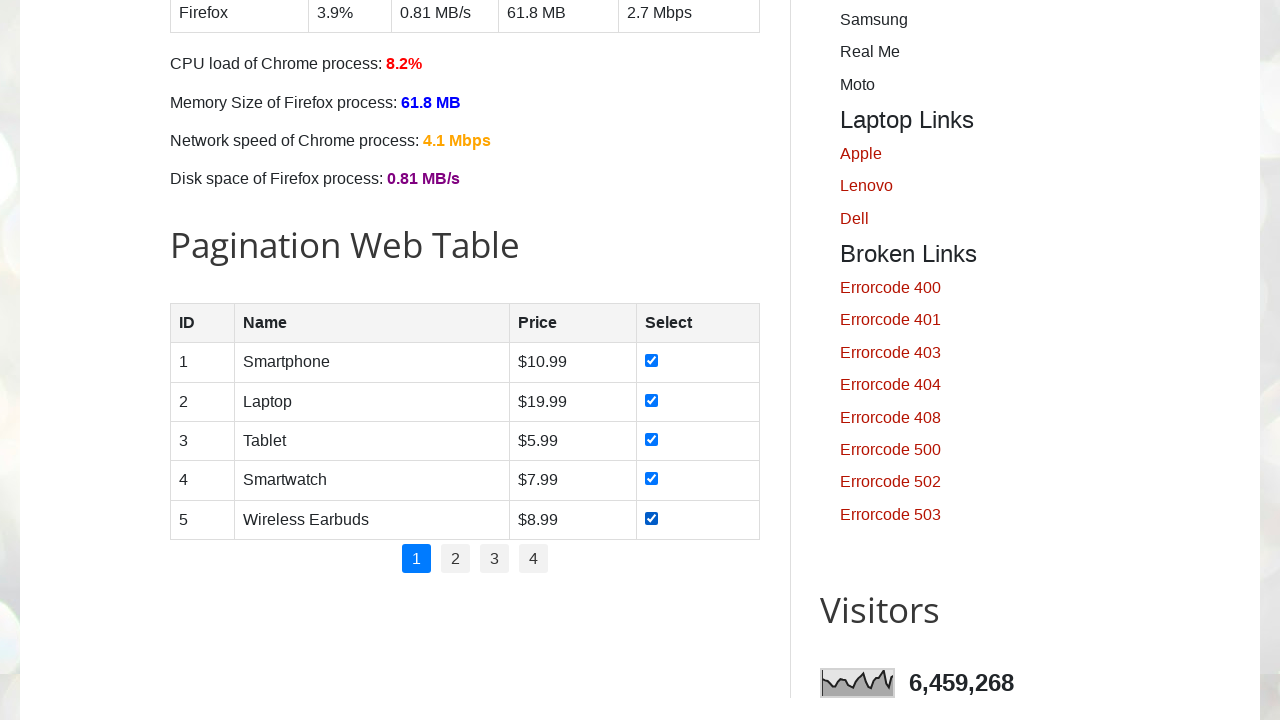

Located checkboxes in row 6, column 2
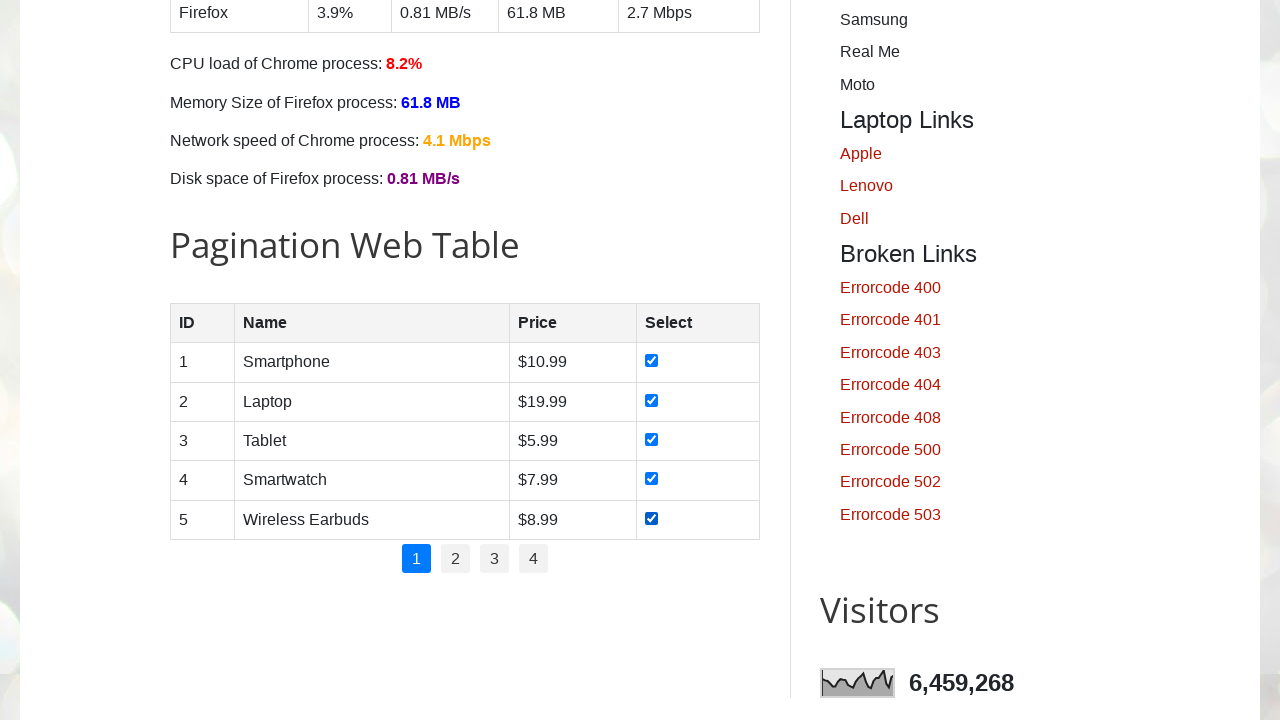

Located checkboxes in row 6, column 3
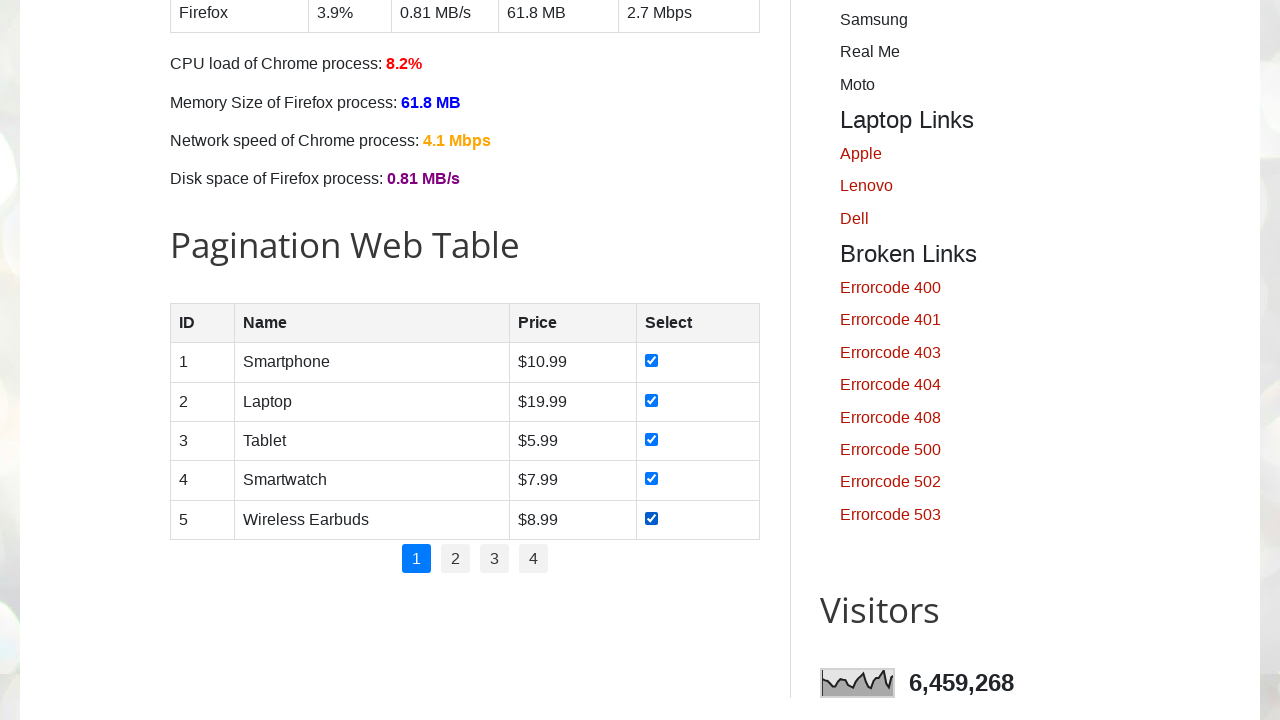

Located checkboxes in row 6, column 4
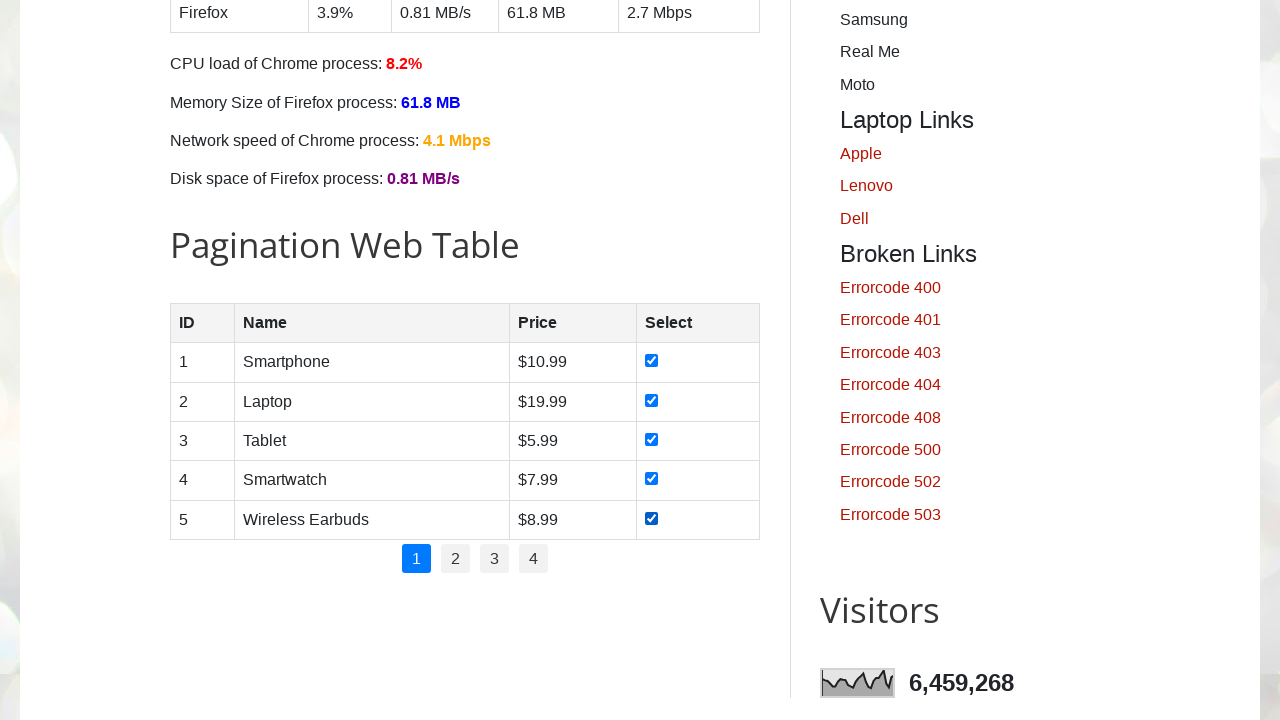

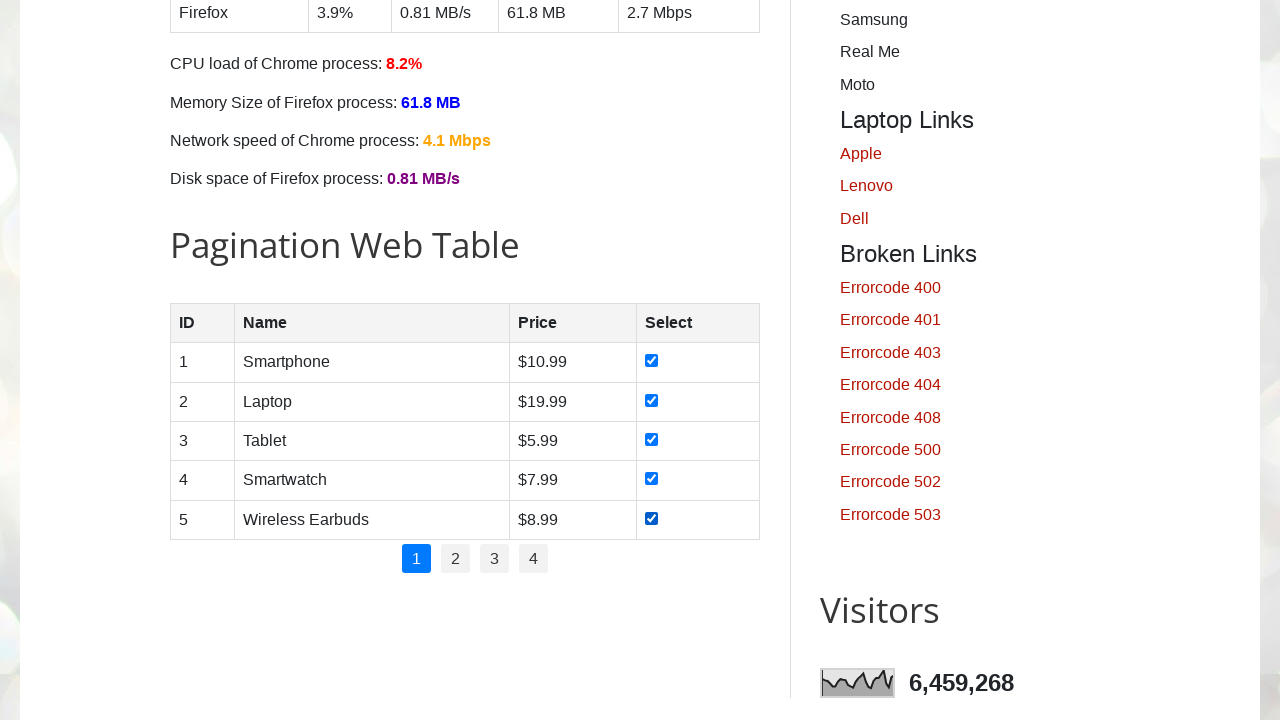